Tests the Add/Remove Elements functionality by clicking a link to navigate to the add/remove page, adding 20 buttons by clicking the "Add Element" button repeatedly, then removing all 20 buttons by clicking the delete buttons.

Starting URL: https://the-internet.herokuapp.com/

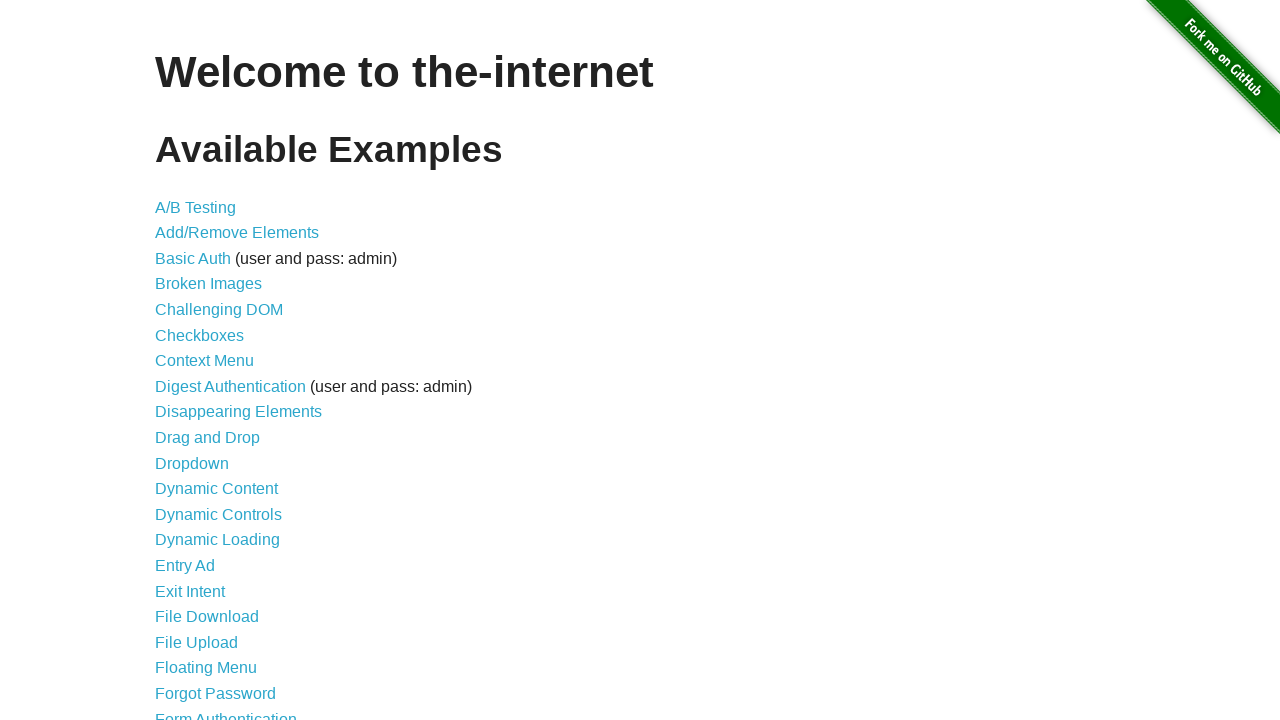

Clicked on Add/Remove Elements link at (237, 233) on text=Add/Remove Elements
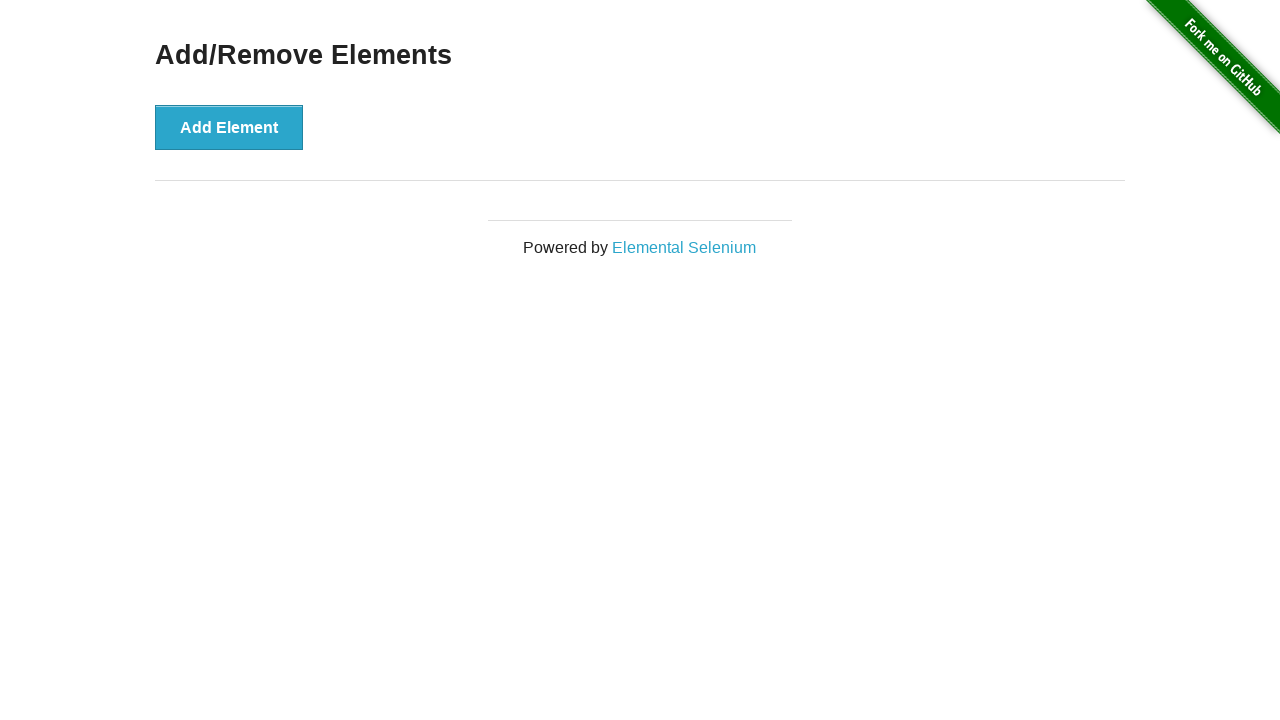

Add/Remove Elements page loaded with Add Element button visible
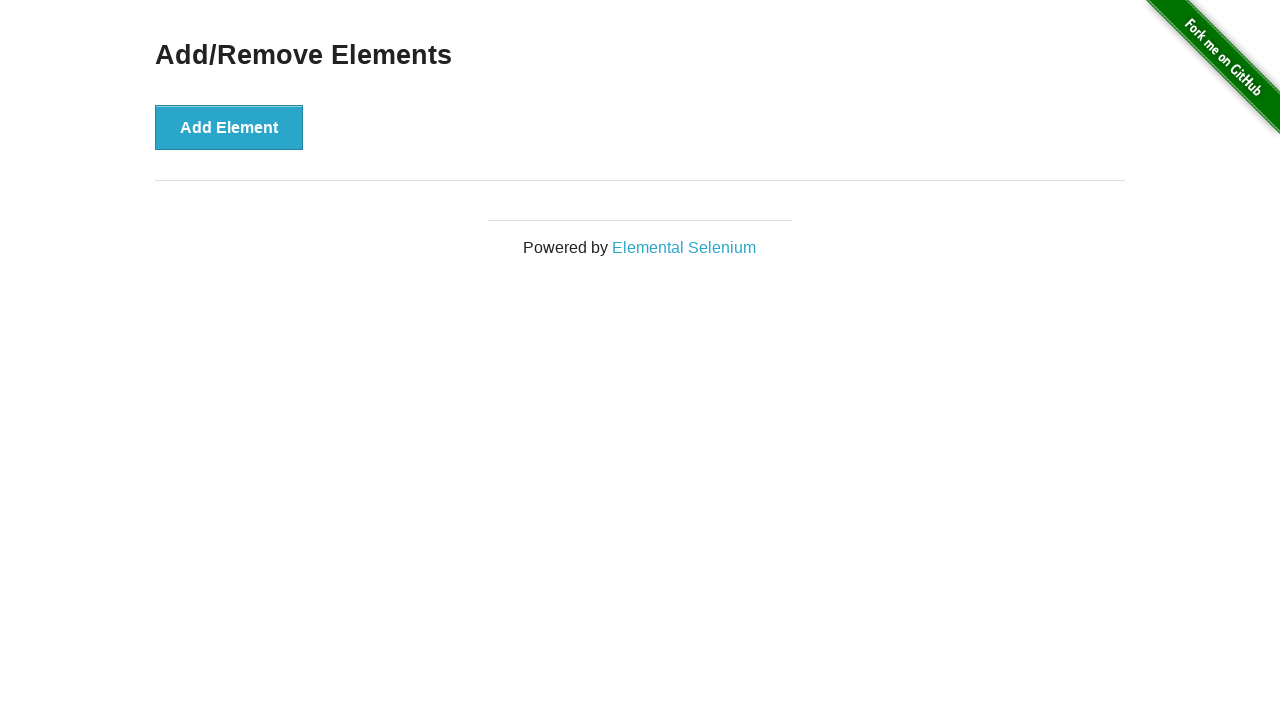

Clicked Add Element button (iteration 1/20) at (229, 127) on xpath=//button[contains(text(), 'Add Element')]
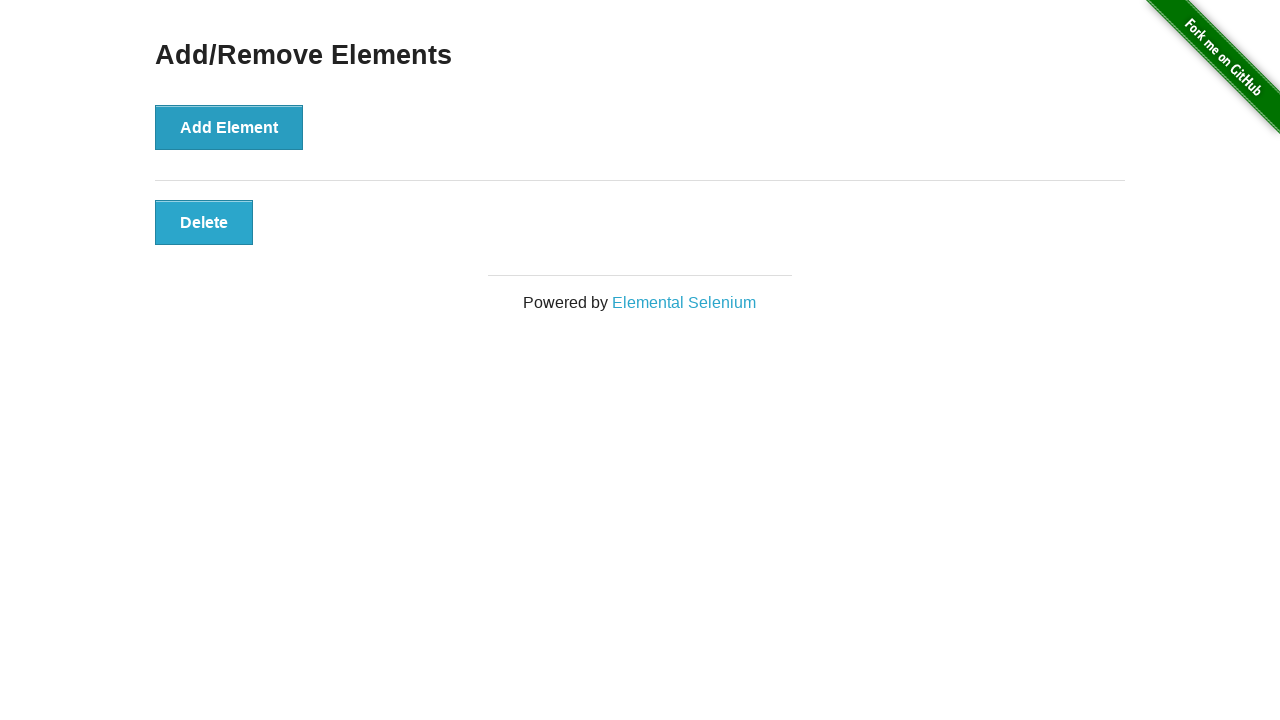

Clicked Add Element button (iteration 2/20) at (229, 127) on xpath=//button[contains(text(), 'Add Element')]
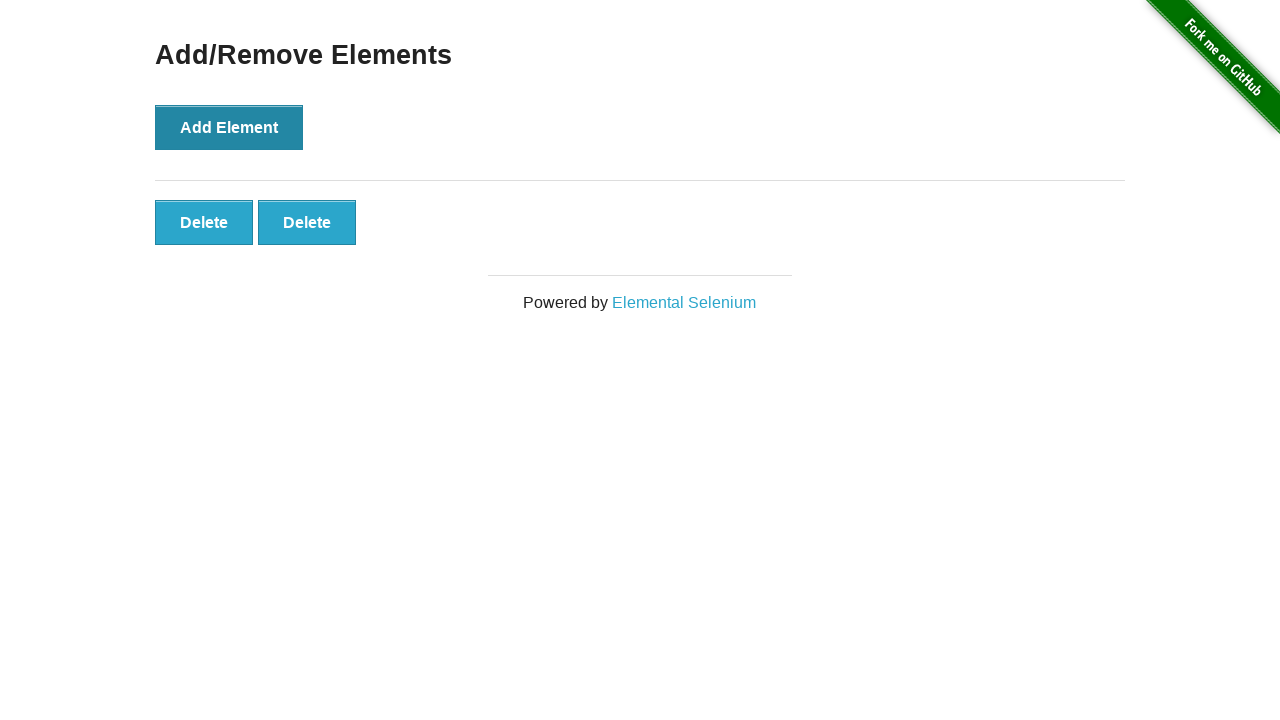

Clicked Add Element button (iteration 3/20) at (229, 127) on xpath=//button[contains(text(), 'Add Element')]
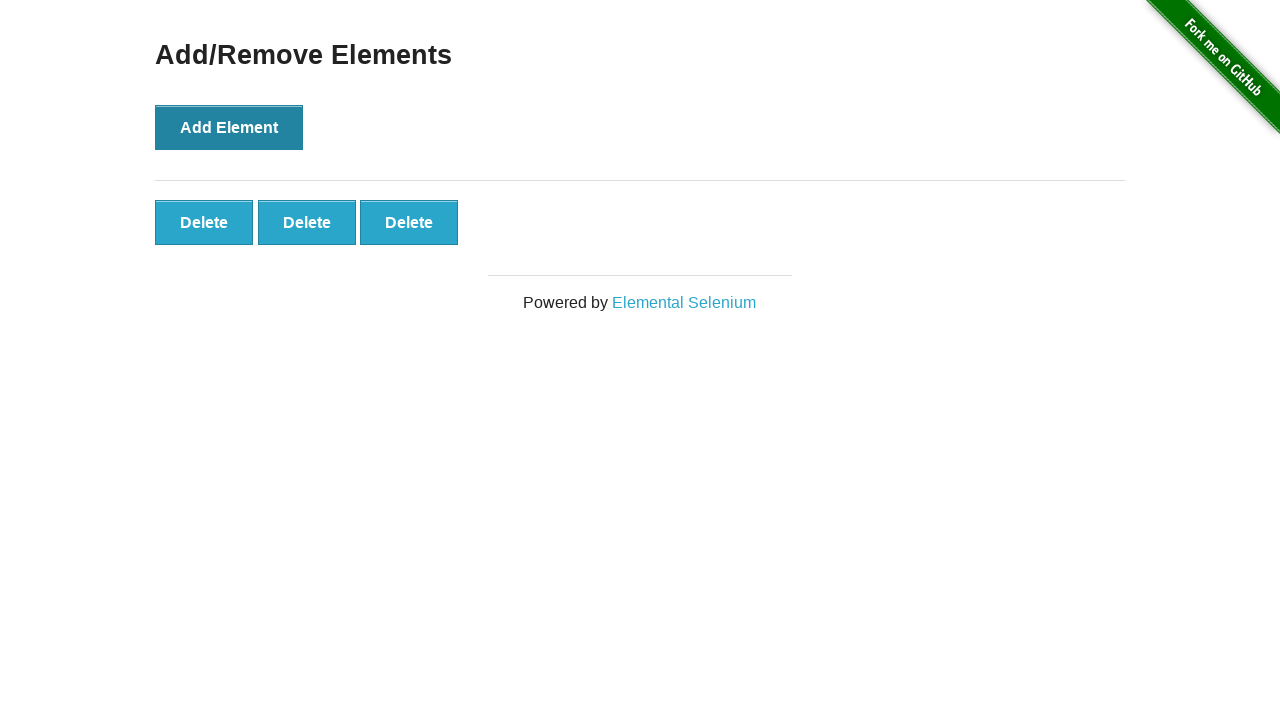

Clicked Add Element button (iteration 4/20) at (229, 127) on xpath=//button[contains(text(), 'Add Element')]
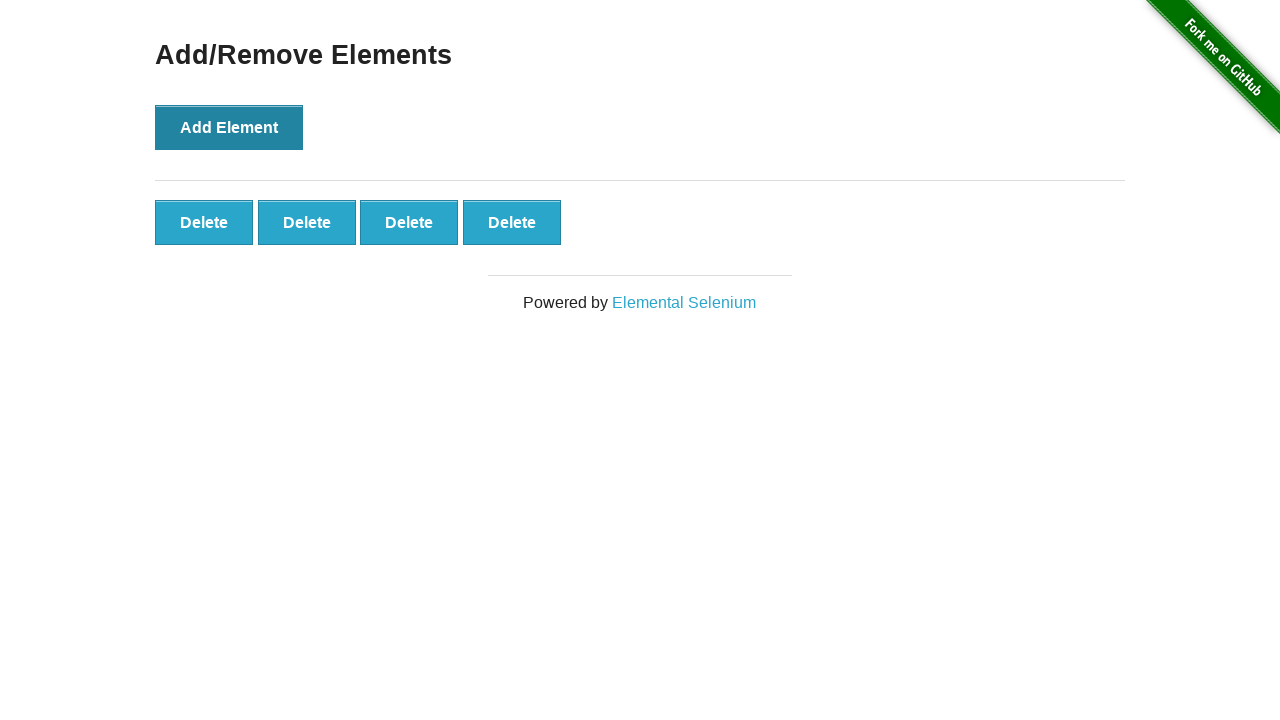

Clicked Add Element button (iteration 5/20) at (229, 127) on xpath=//button[contains(text(), 'Add Element')]
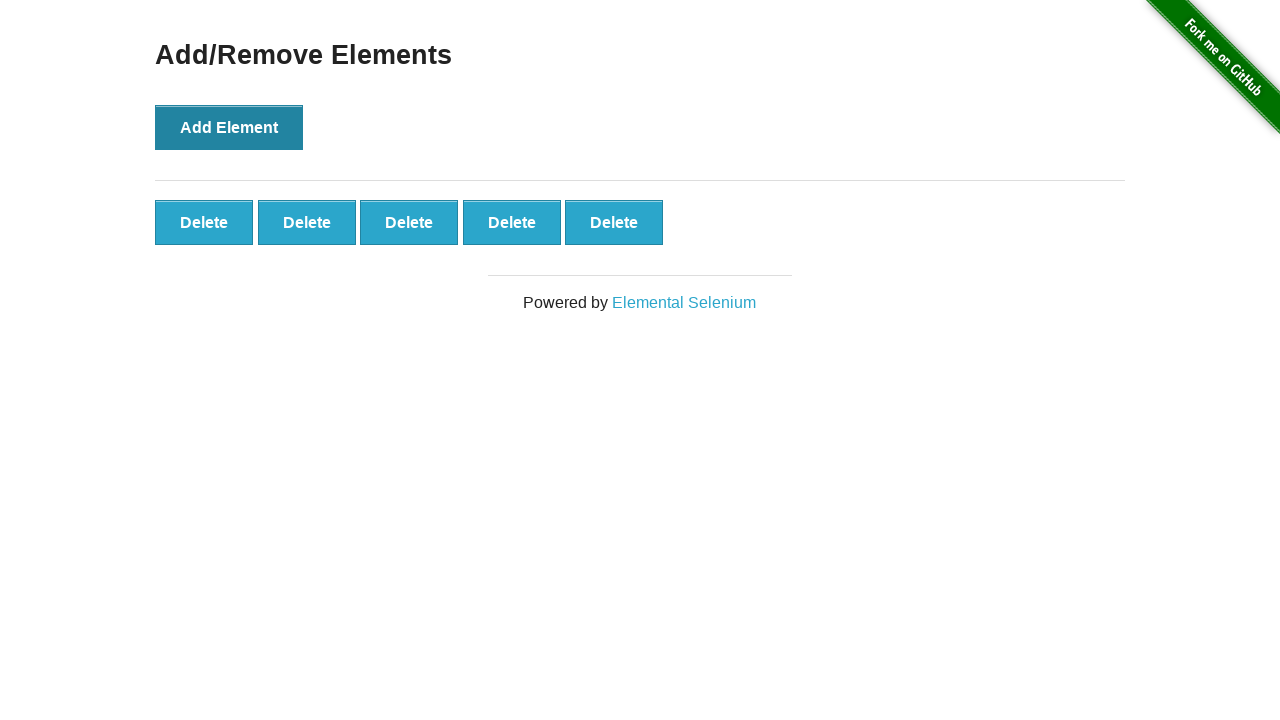

Clicked Add Element button (iteration 6/20) at (229, 127) on xpath=//button[contains(text(), 'Add Element')]
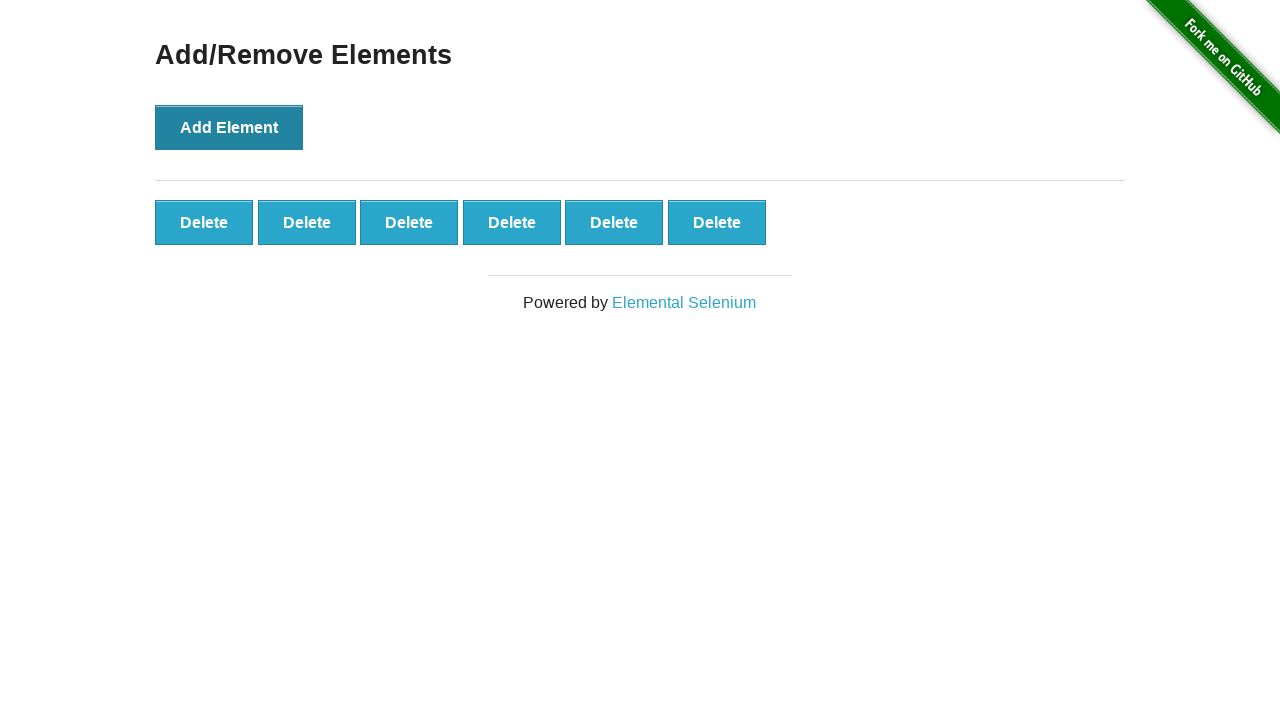

Clicked Add Element button (iteration 7/20) at (229, 127) on xpath=//button[contains(text(), 'Add Element')]
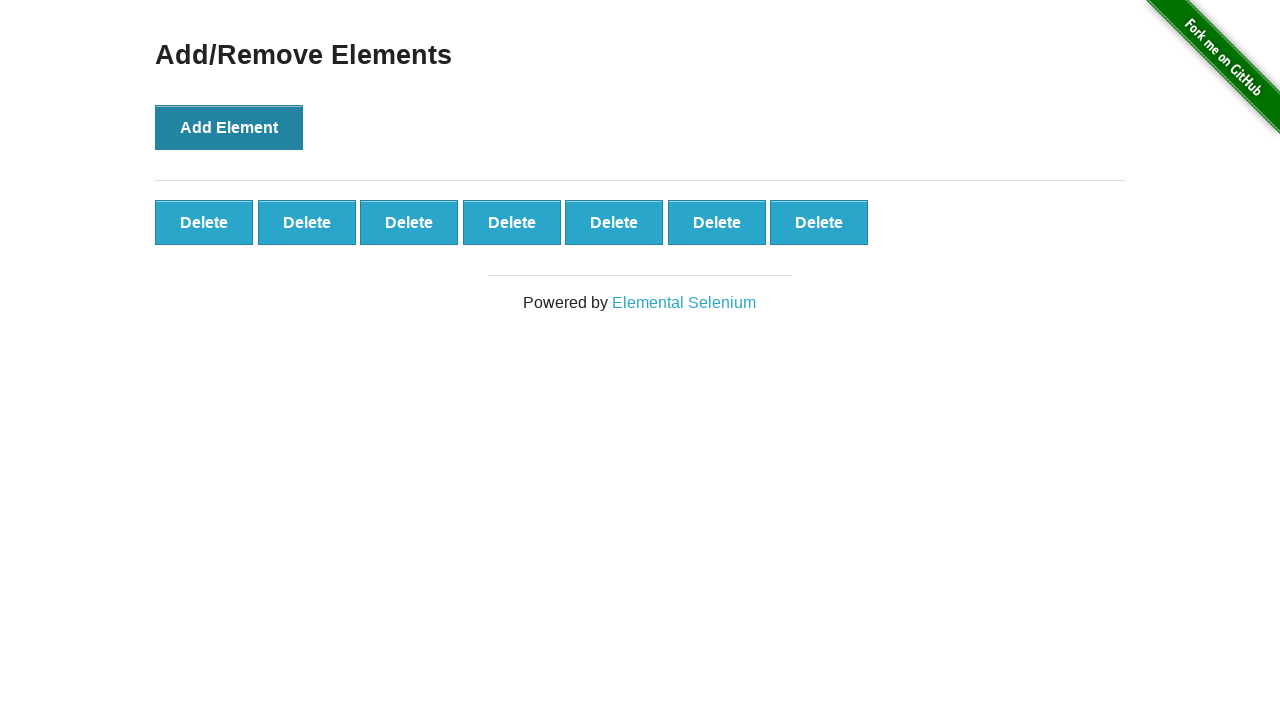

Clicked Add Element button (iteration 8/20) at (229, 127) on xpath=//button[contains(text(), 'Add Element')]
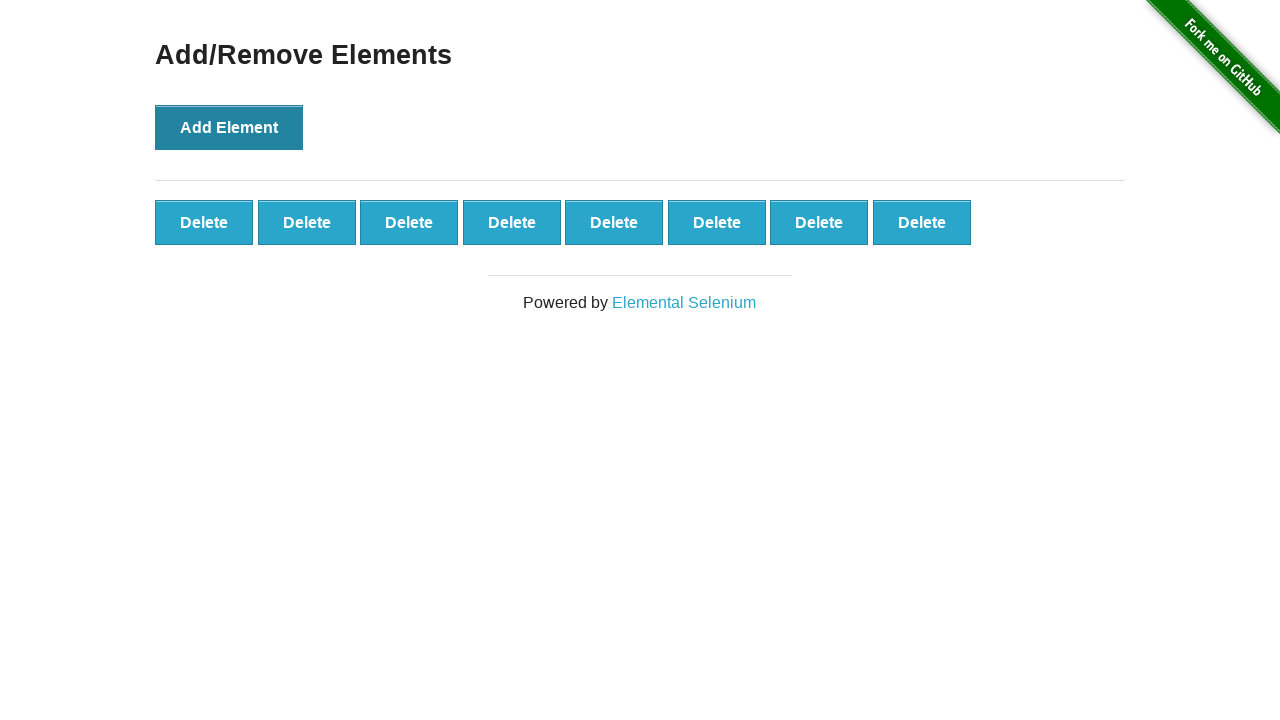

Clicked Add Element button (iteration 9/20) at (229, 127) on xpath=//button[contains(text(), 'Add Element')]
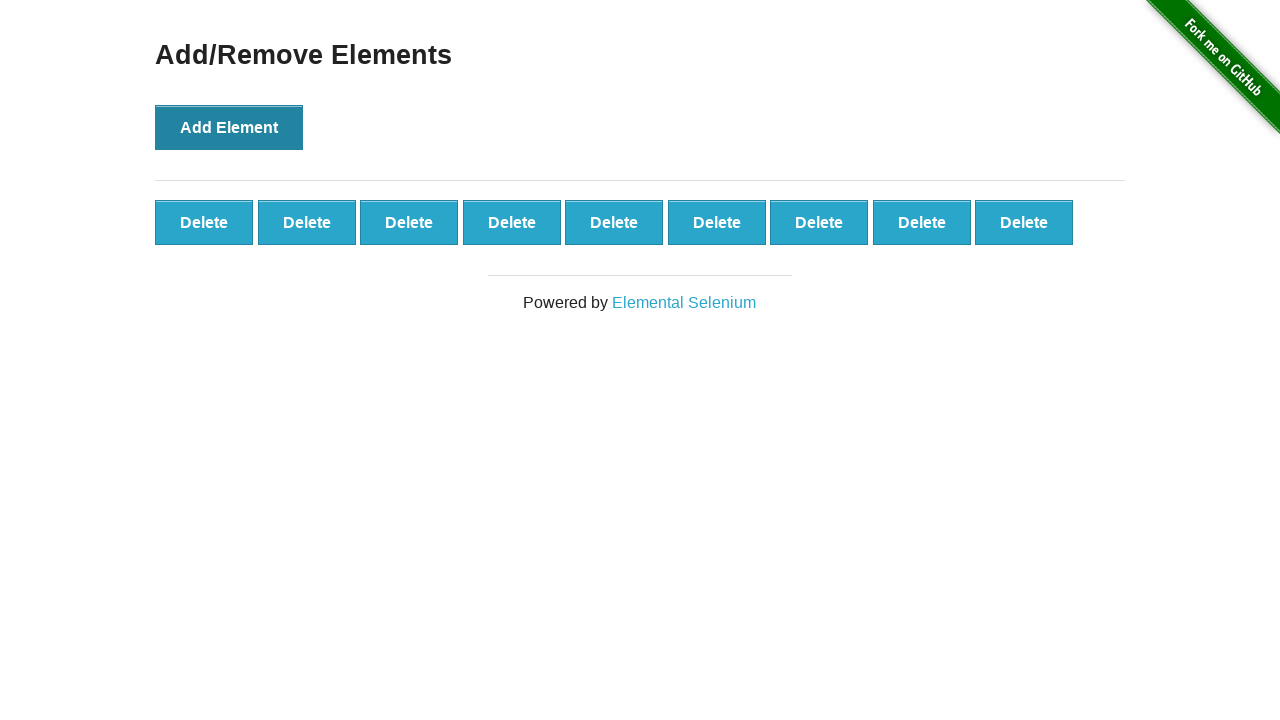

Clicked Add Element button (iteration 10/20) at (229, 127) on xpath=//button[contains(text(), 'Add Element')]
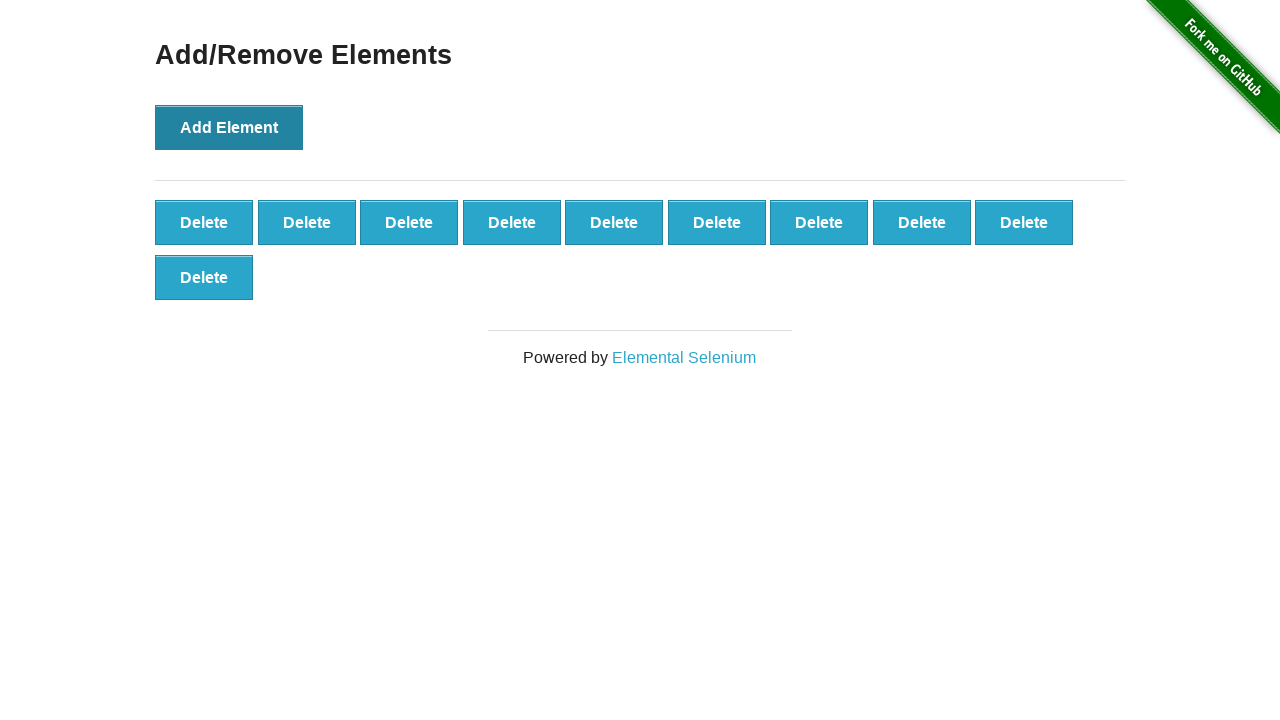

Clicked Add Element button (iteration 11/20) at (229, 127) on xpath=//button[contains(text(), 'Add Element')]
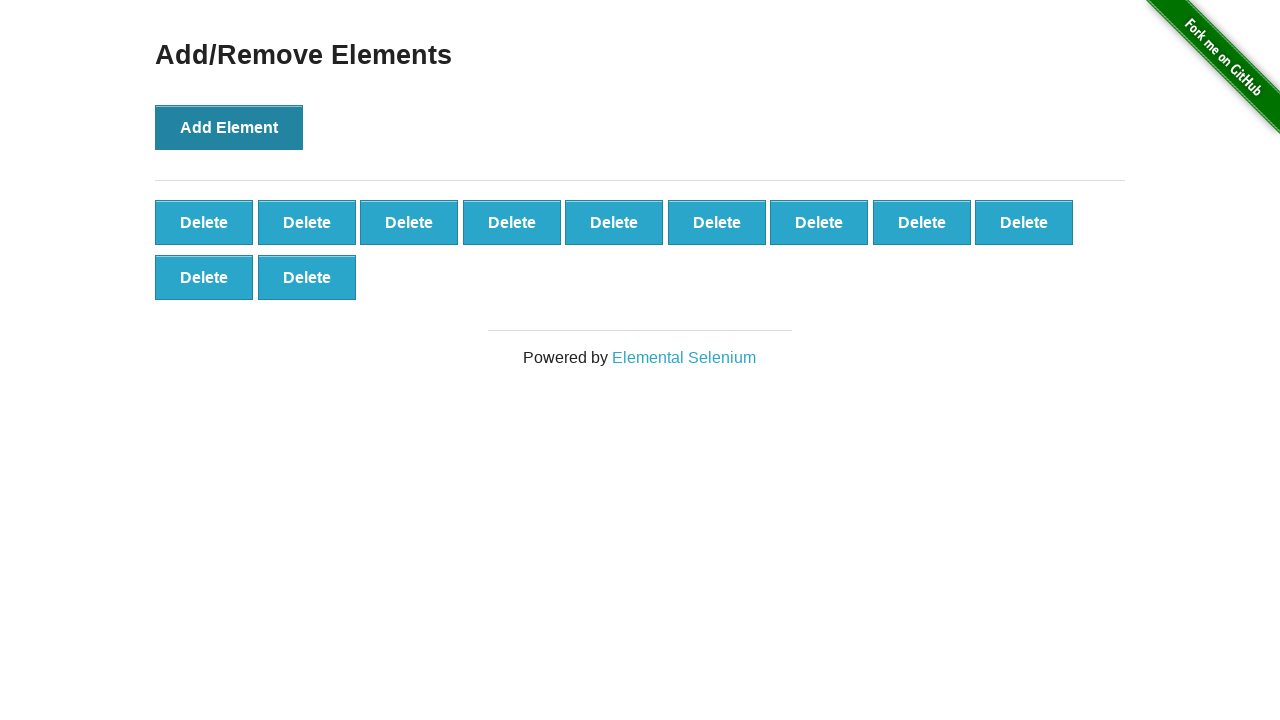

Clicked Add Element button (iteration 12/20) at (229, 127) on xpath=//button[contains(text(), 'Add Element')]
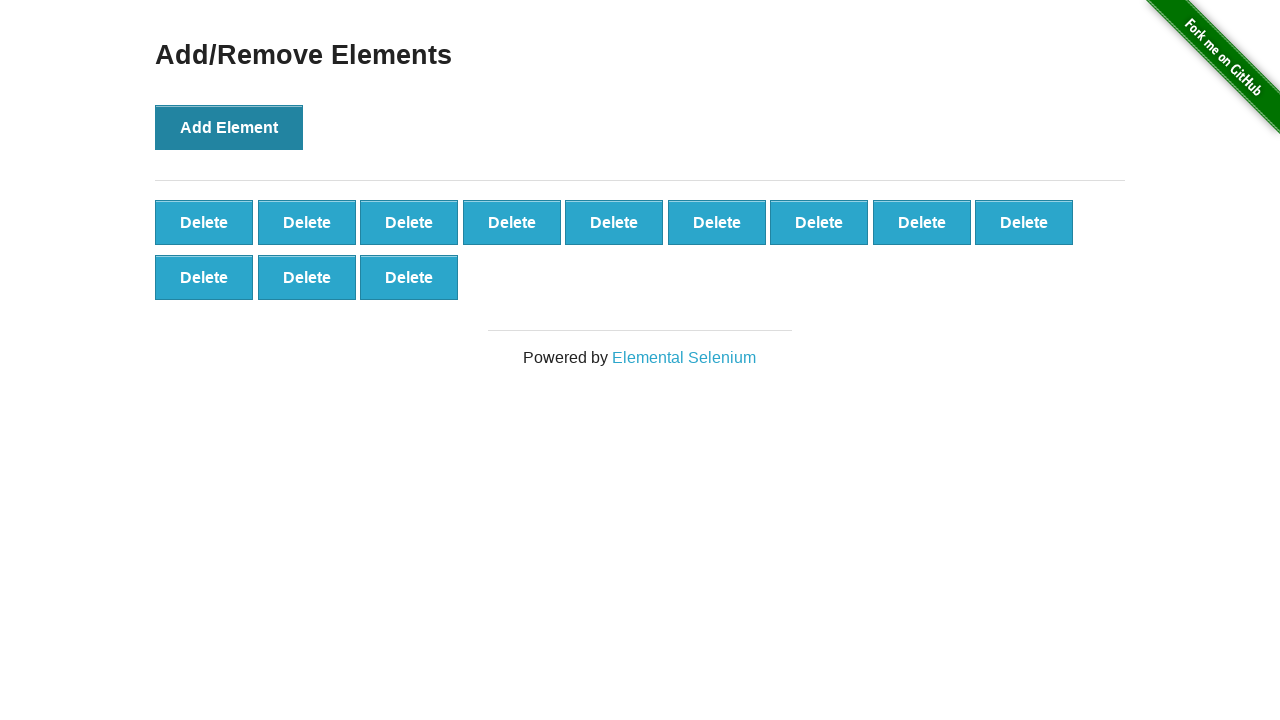

Clicked Add Element button (iteration 13/20) at (229, 127) on xpath=//button[contains(text(), 'Add Element')]
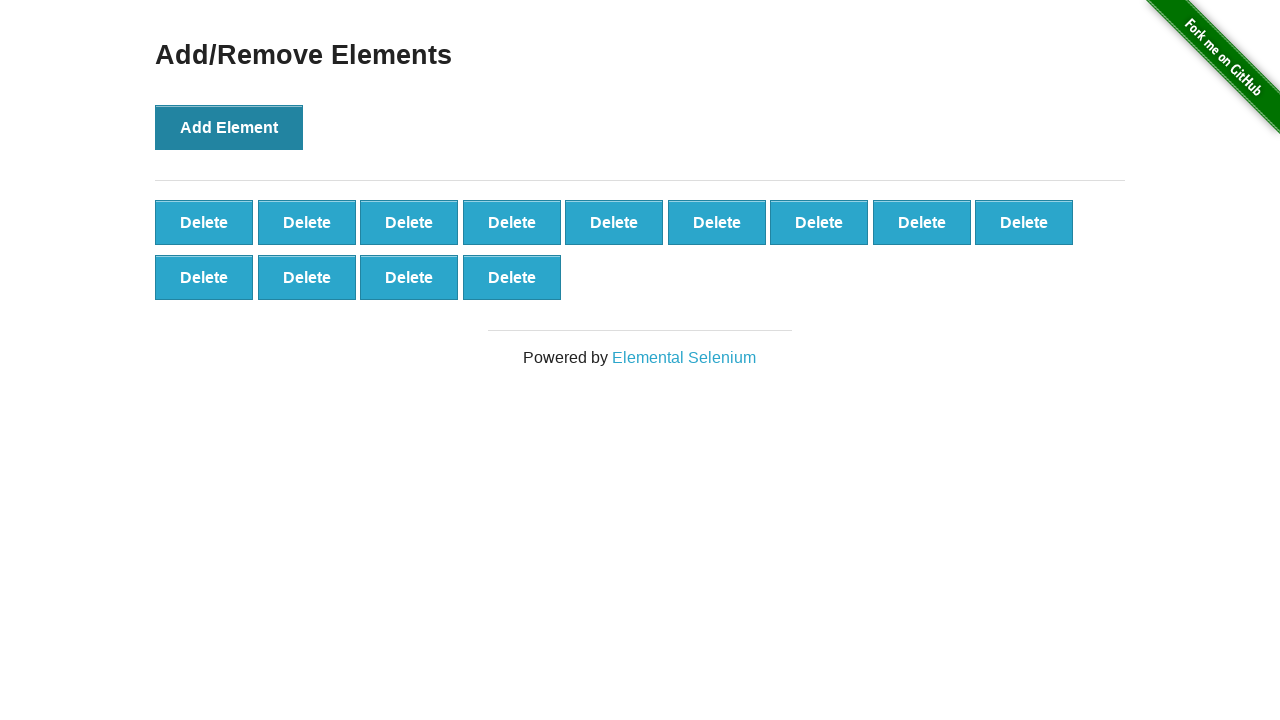

Clicked Add Element button (iteration 14/20) at (229, 127) on xpath=//button[contains(text(), 'Add Element')]
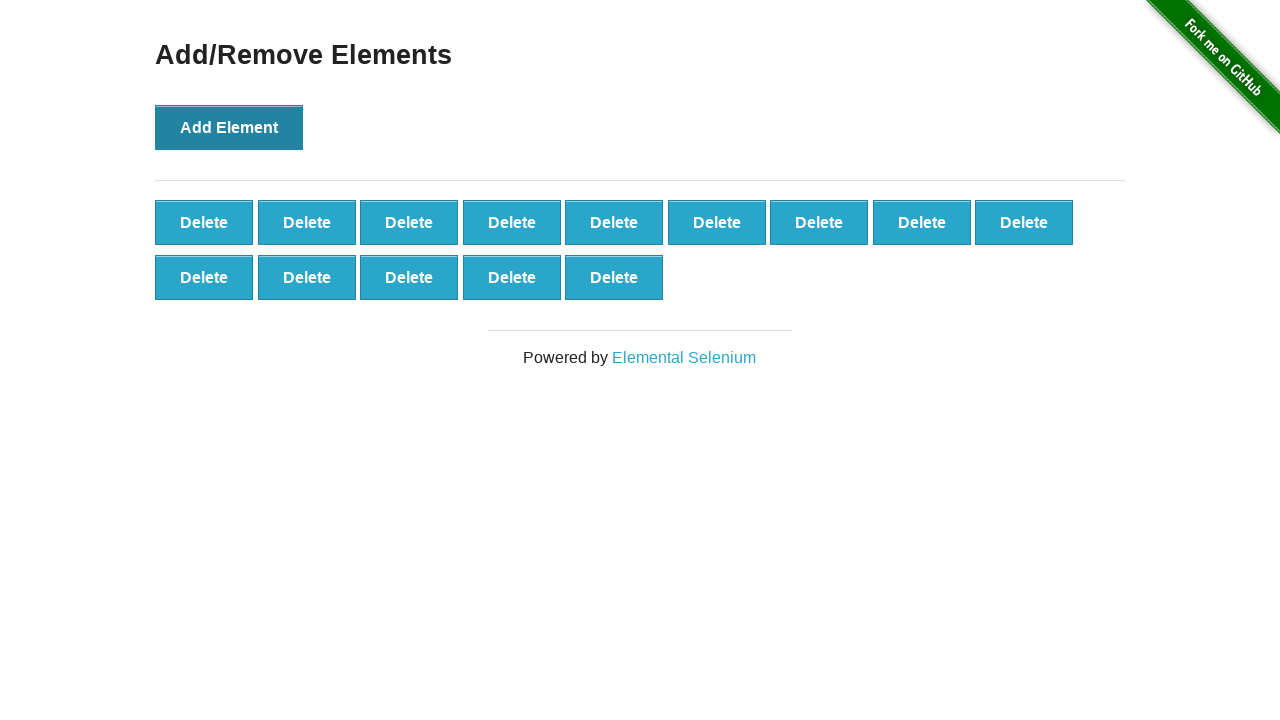

Clicked Add Element button (iteration 15/20) at (229, 127) on xpath=//button[contains(text(), 'Add Element')]
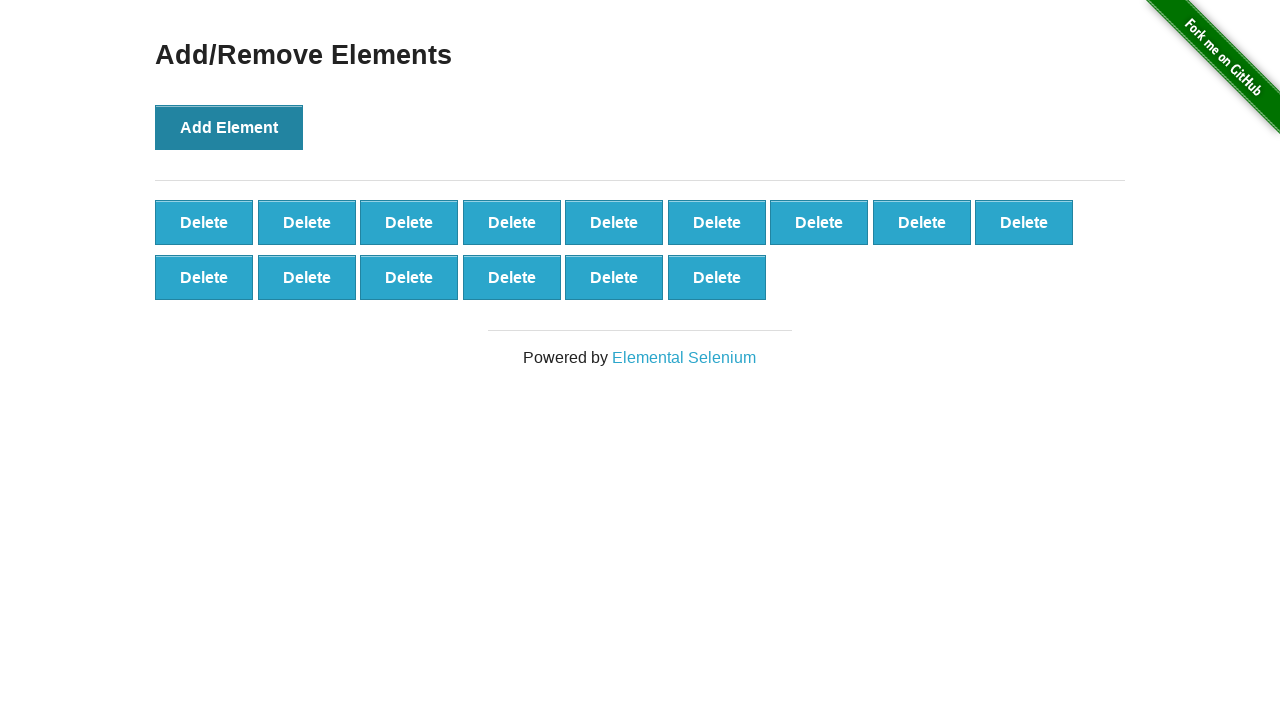

Clicked Add Element button (iteration 16/20) at (229, 127) on xpath=//button[contains(text(), 'Add Element')]
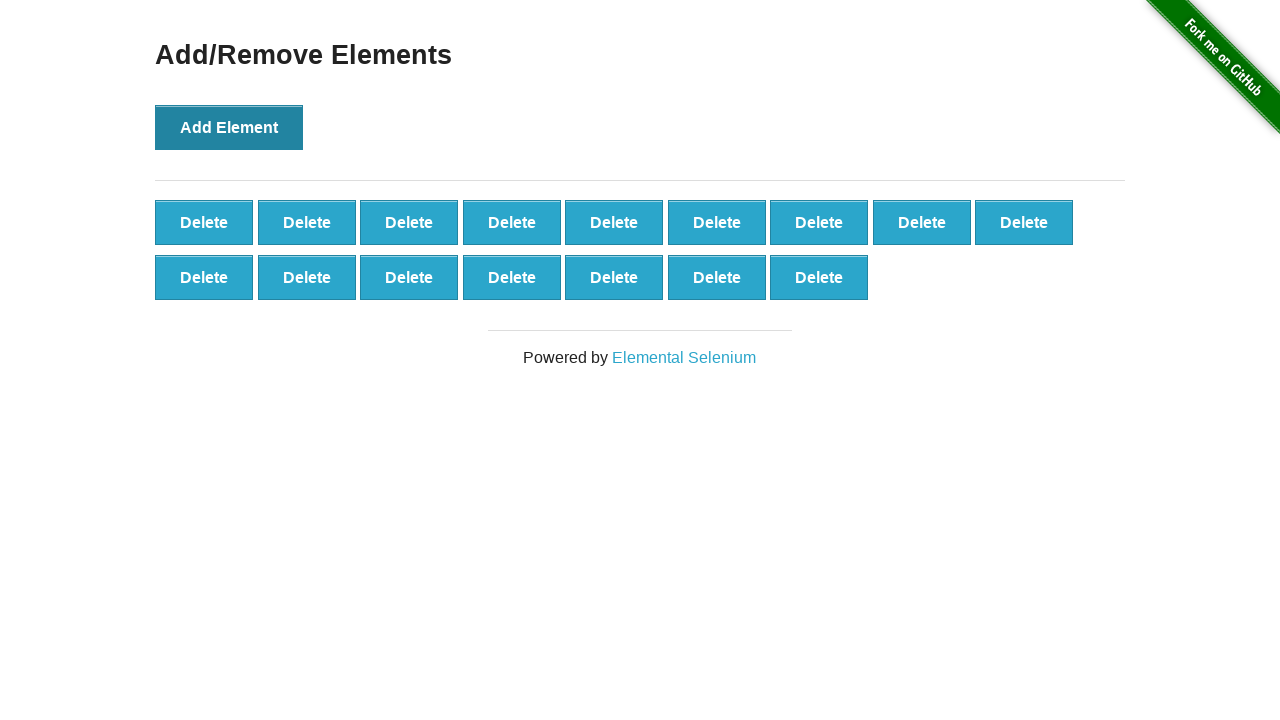

Clicked Add Element button (iteration 17/20) at (229, 127) on xpath=//button[contains(text(), 'Add Element')]
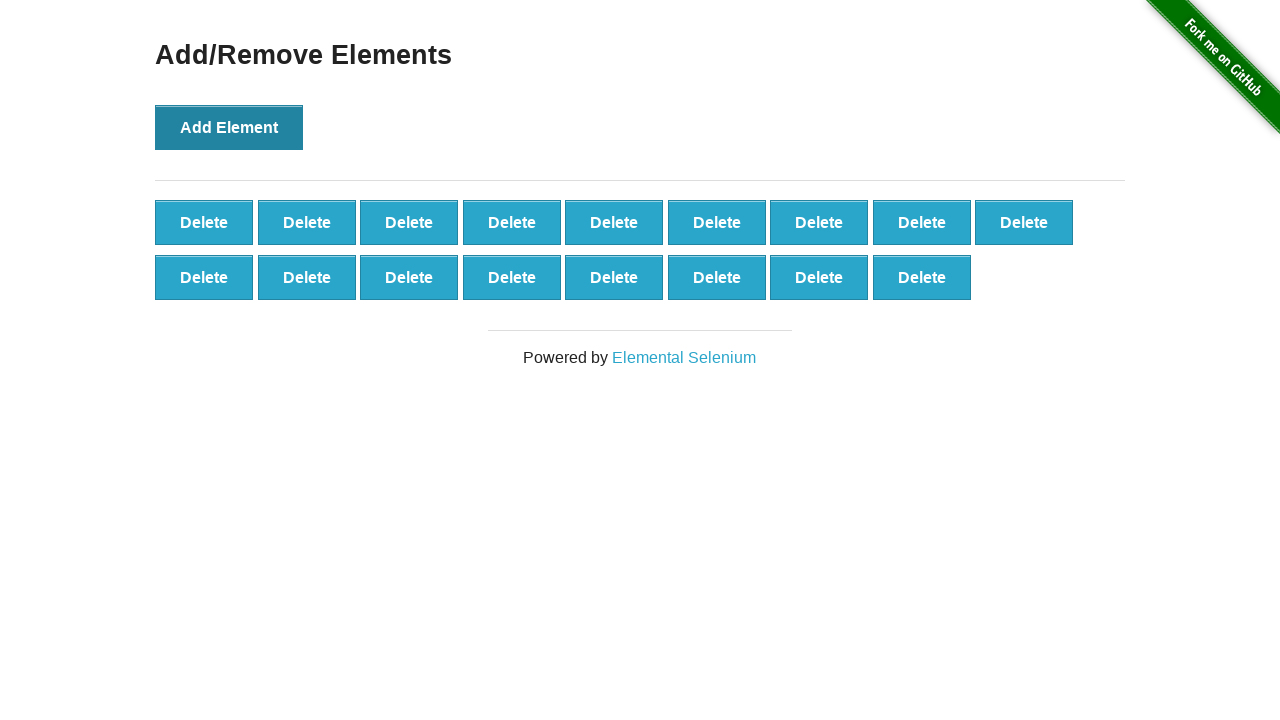

Clicked Add Element button (iteration 18/20) at (229, 127) on xpath=//button[contains(text(), 'Add Element')]
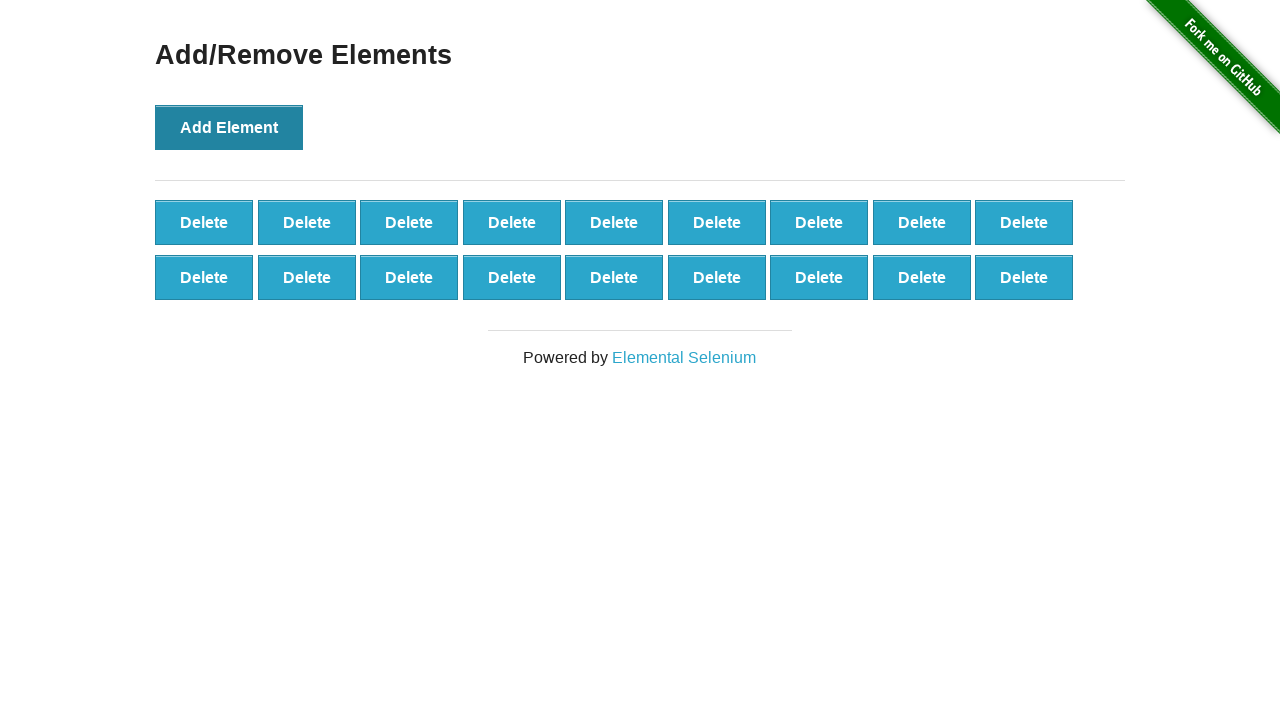

Clicked Add Element button (iteration 19/20) at (229, 127) on xpath=//button[contains(text(), 'Add Element')]
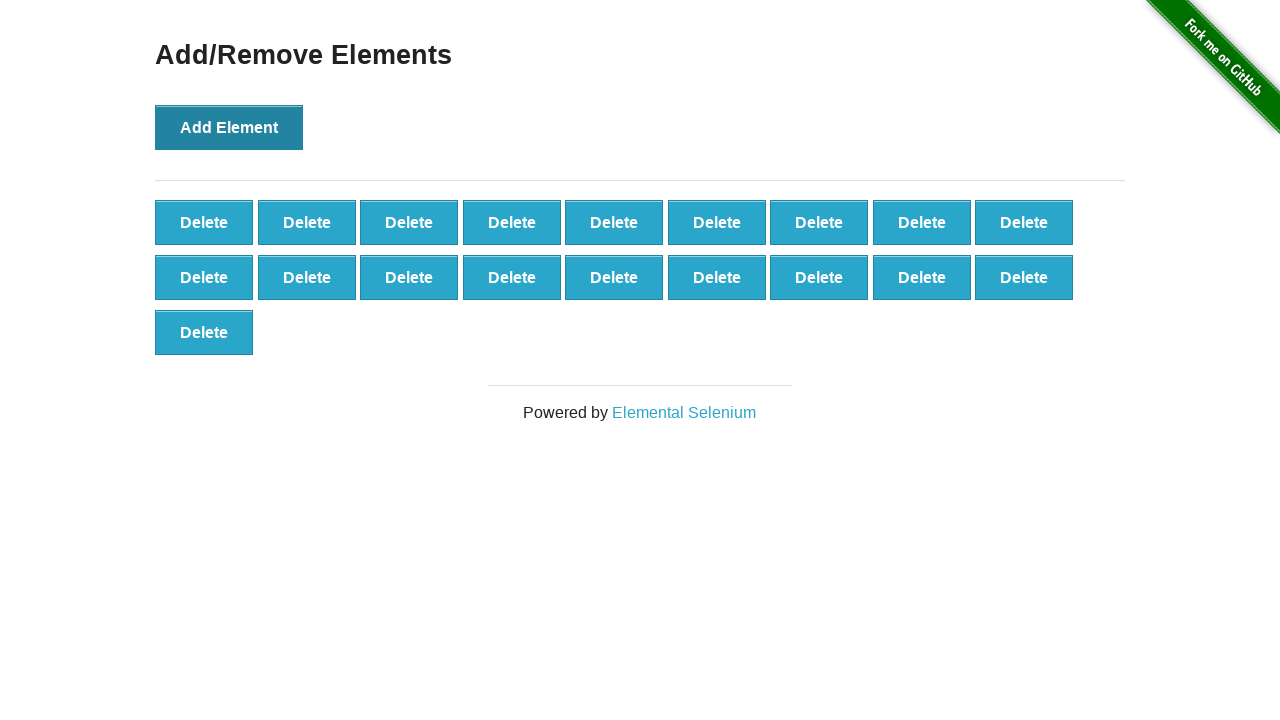

Clicked Add Element button (iteration 20/20) at (229, 127) on xpath=//button[contains(text(), 'Add Element')]
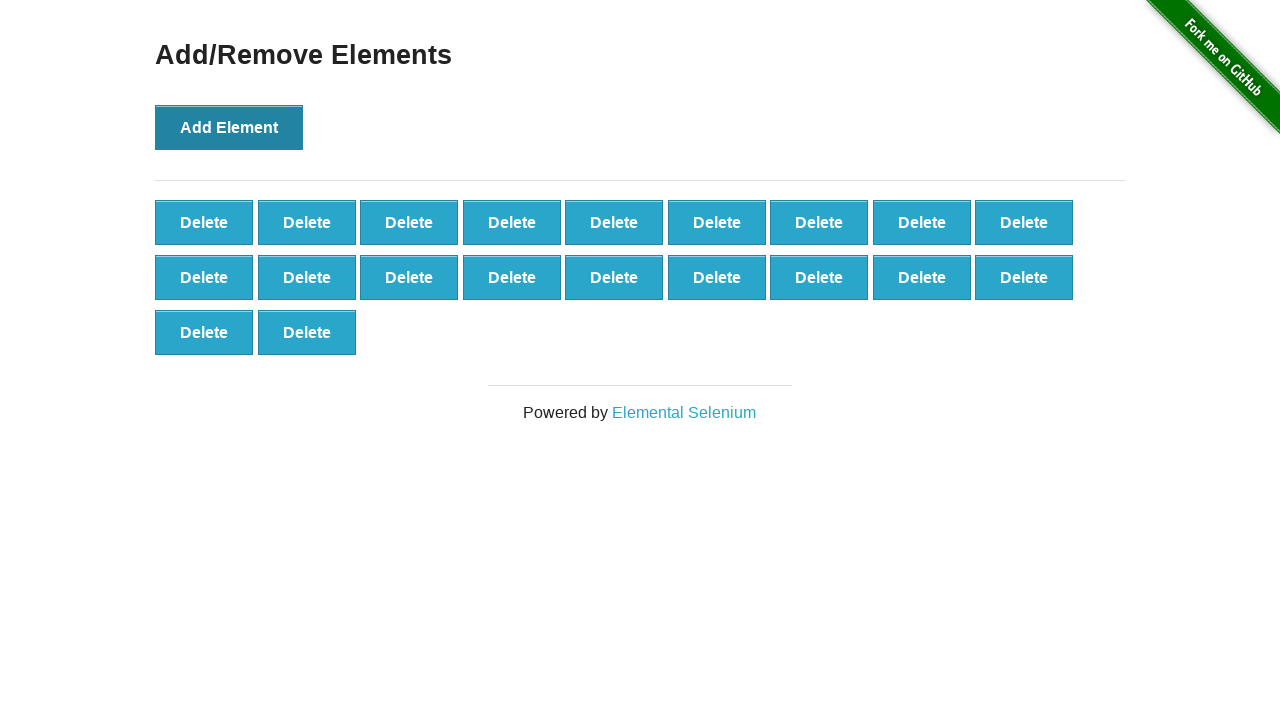

Confirmed added buttons are present in DOM
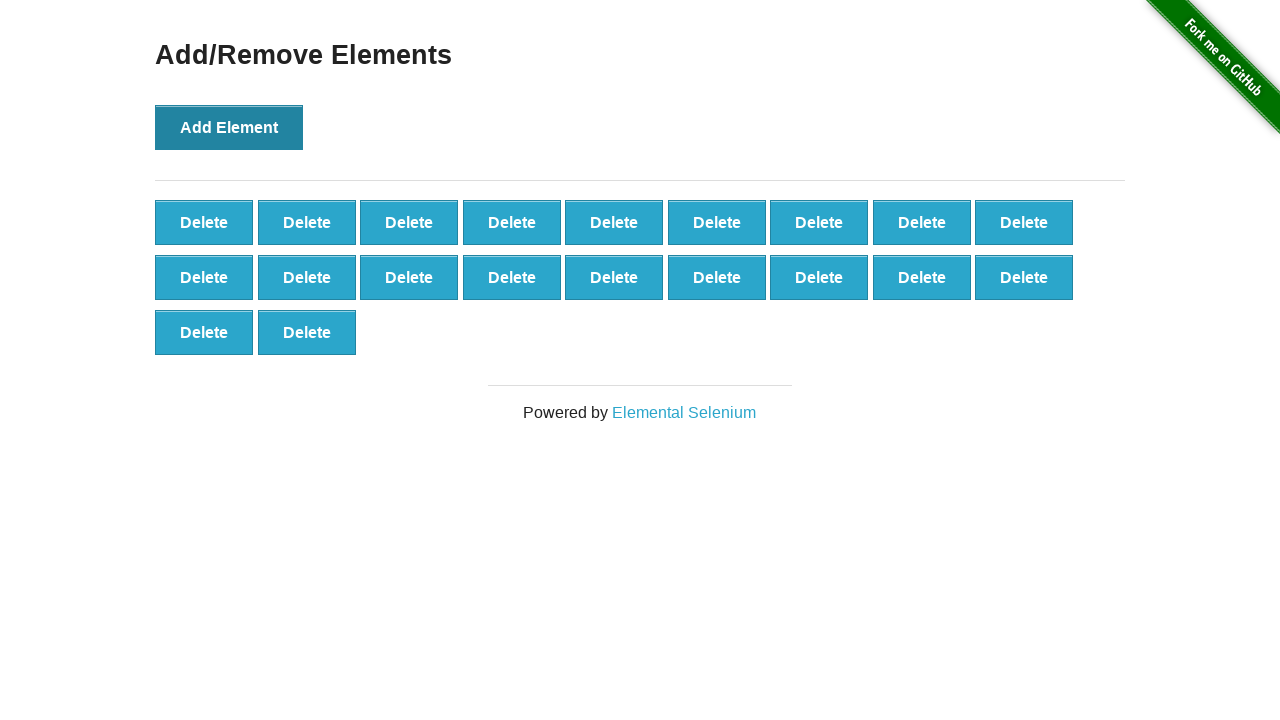

Verified 20 buttons were added
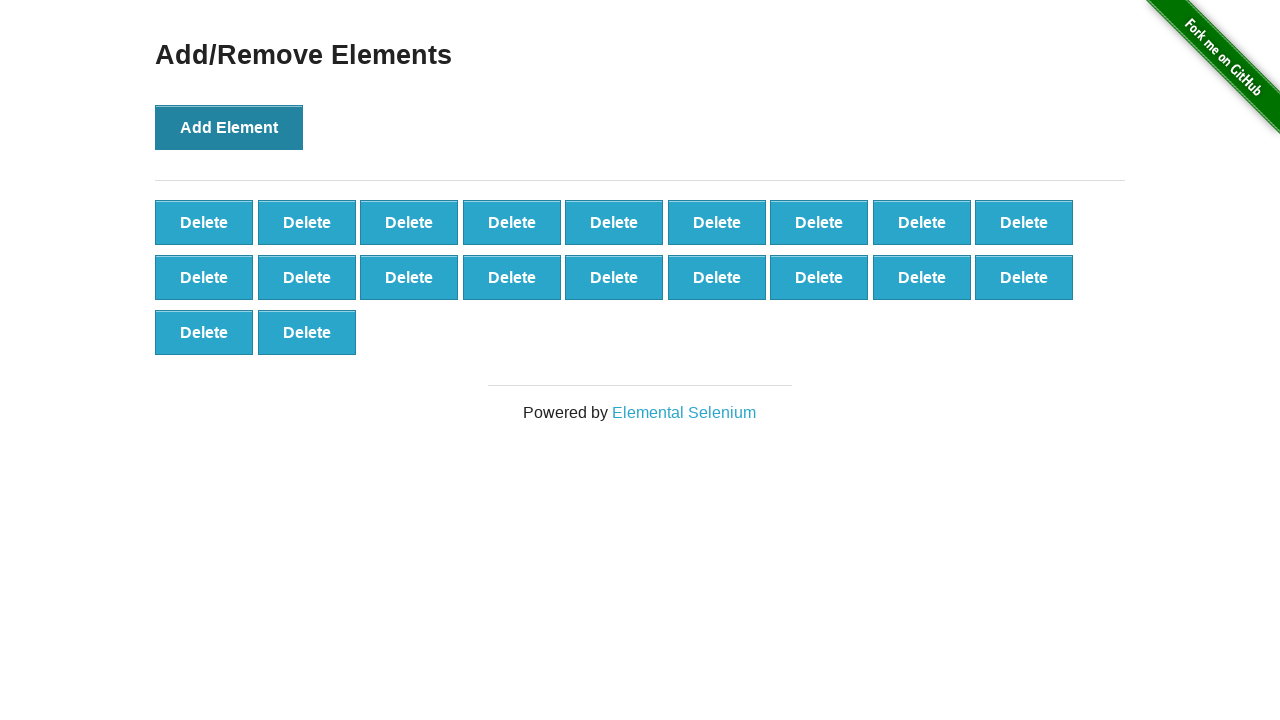

Clicked delete button to remove button (iteration 1/20) at (204, 222) on #elements button.added-manually >> nth=0
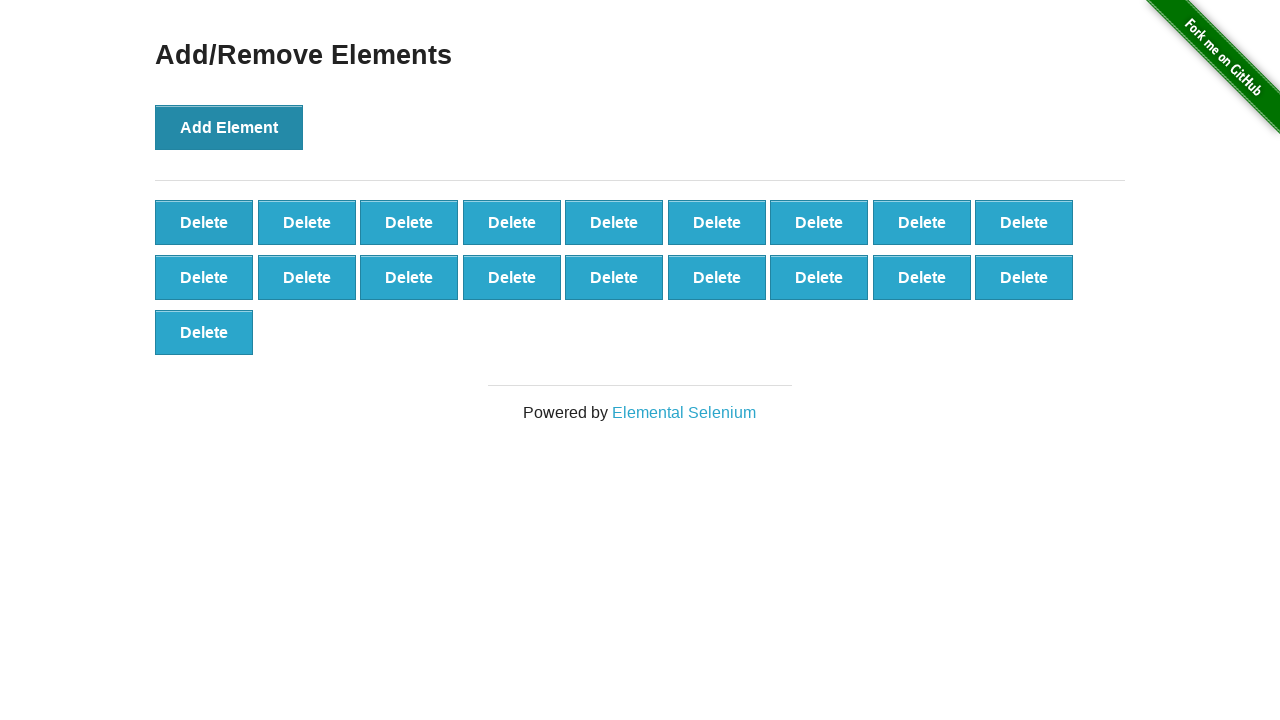

Clicked delete button to remove button (iteration 2/20) at (204, 222) on #elements button.added-manually >> nth=0
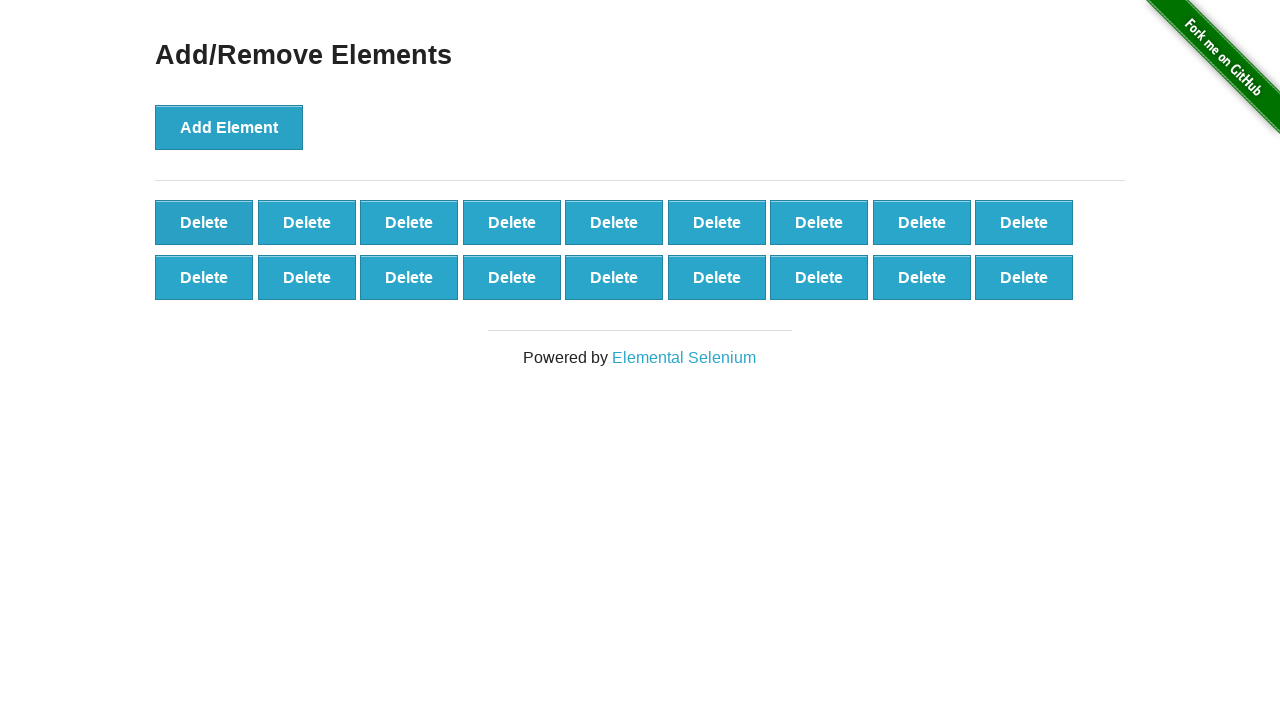

Clicked delete button to remove button (iteration 3/20) at (204, 222) on #elements button.added-manually >> nth=0
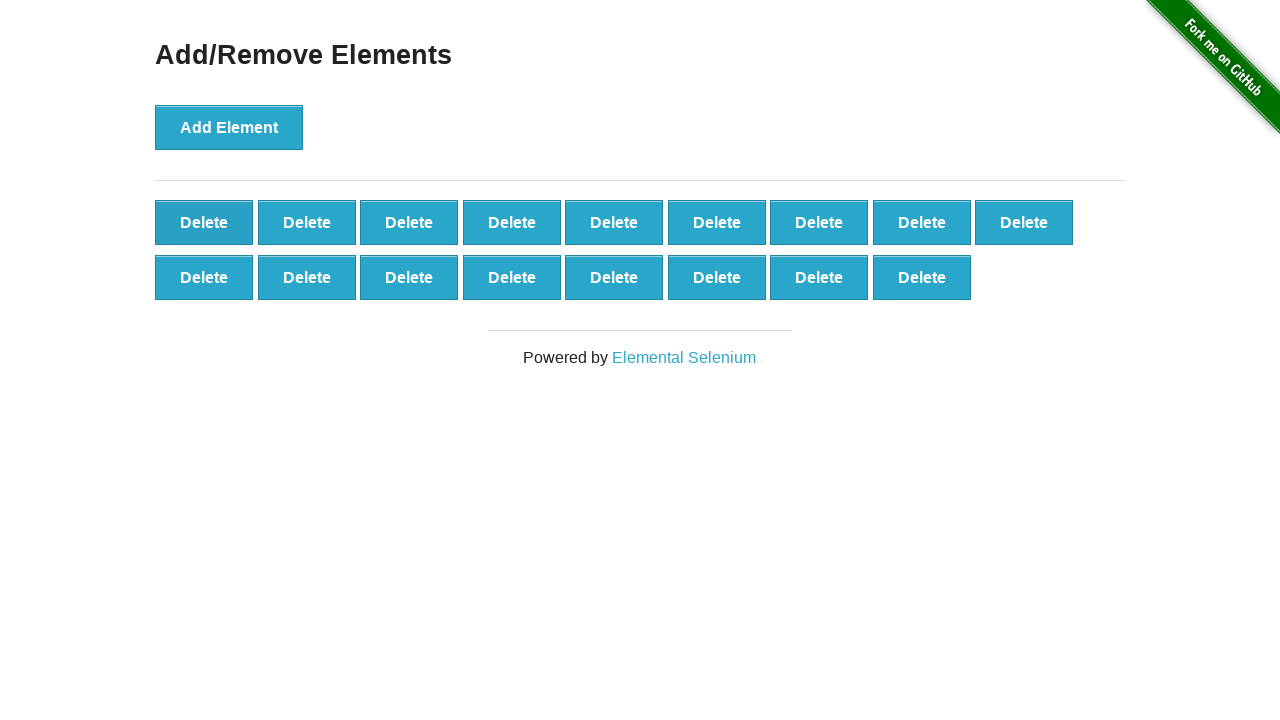

Clicked delete button to remove button (iteration 4/20) at (204, 222) on #elements button.added-manually >> nth=0
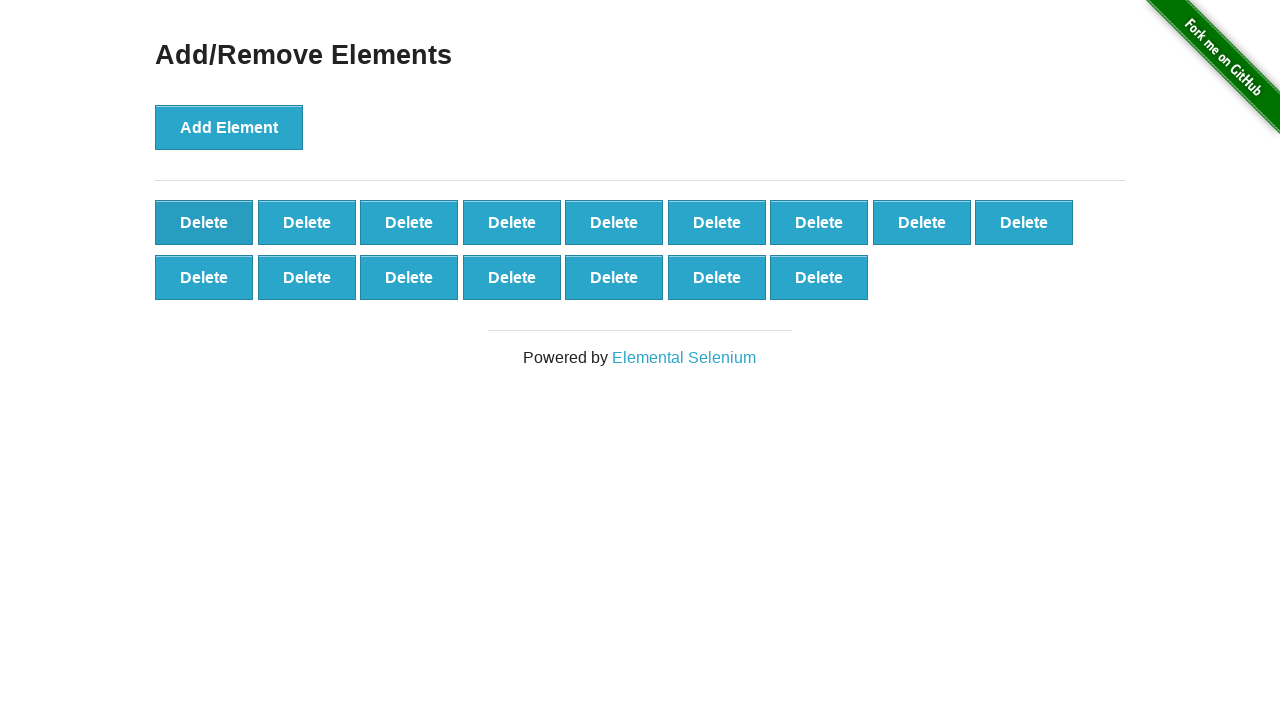

Clicked delete button to remove button (iteration 5/20) at (204, 222) on #elements button.added-manually >> nth=0
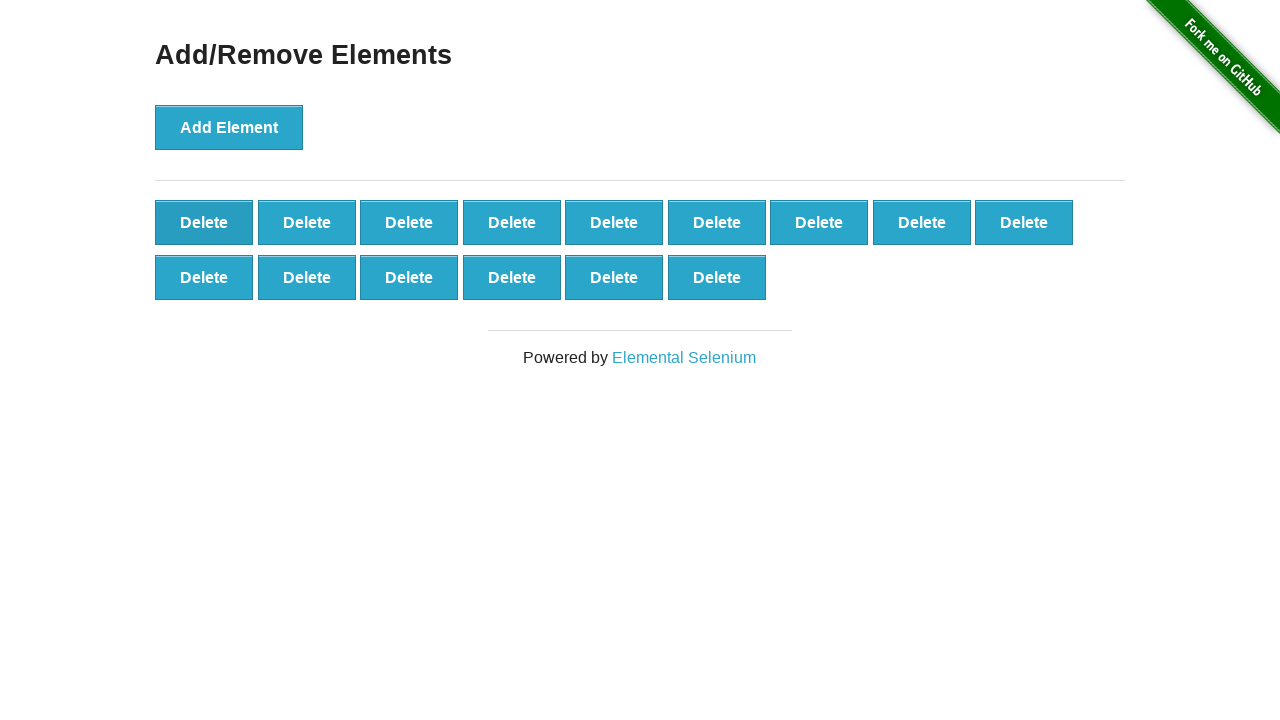

Clicked delete button to remove button (iteration 6/20) at (204, 222) on #elements button.added-manually >> nth=0
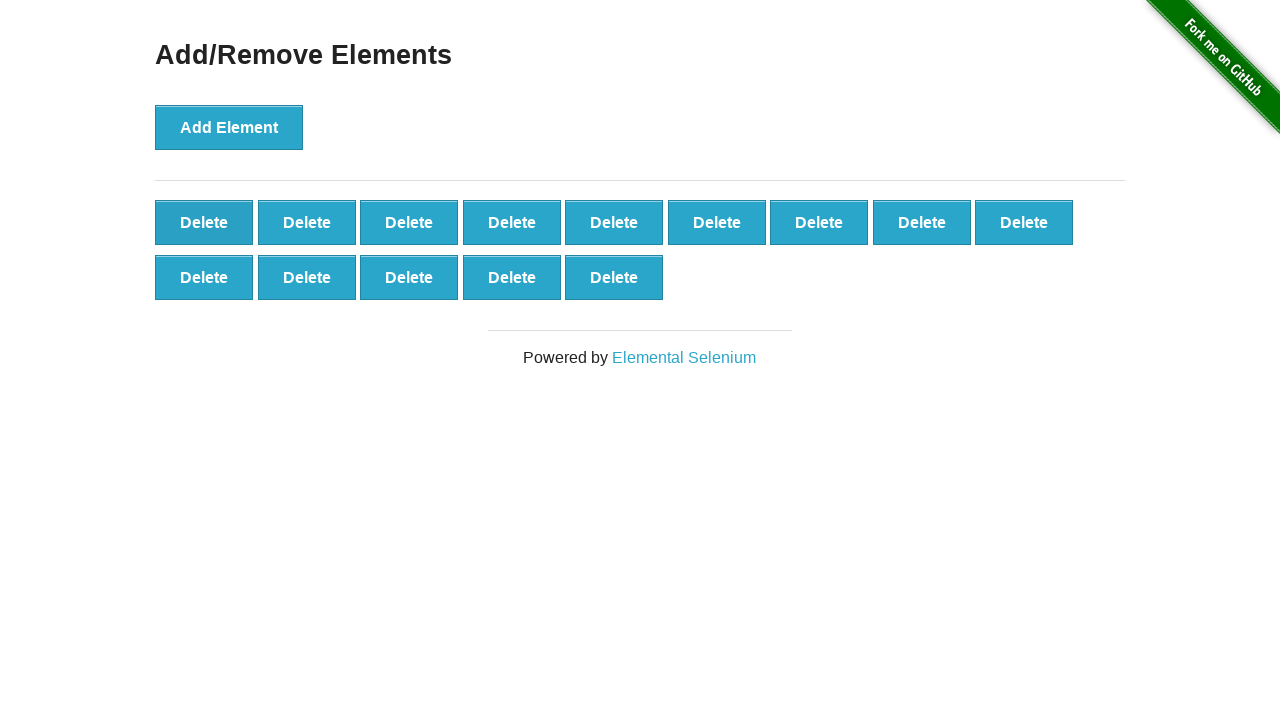

Clicked delete button to remove button (iteration 7/20) at (204, 222) on #elements button.added-manually >> nth=0
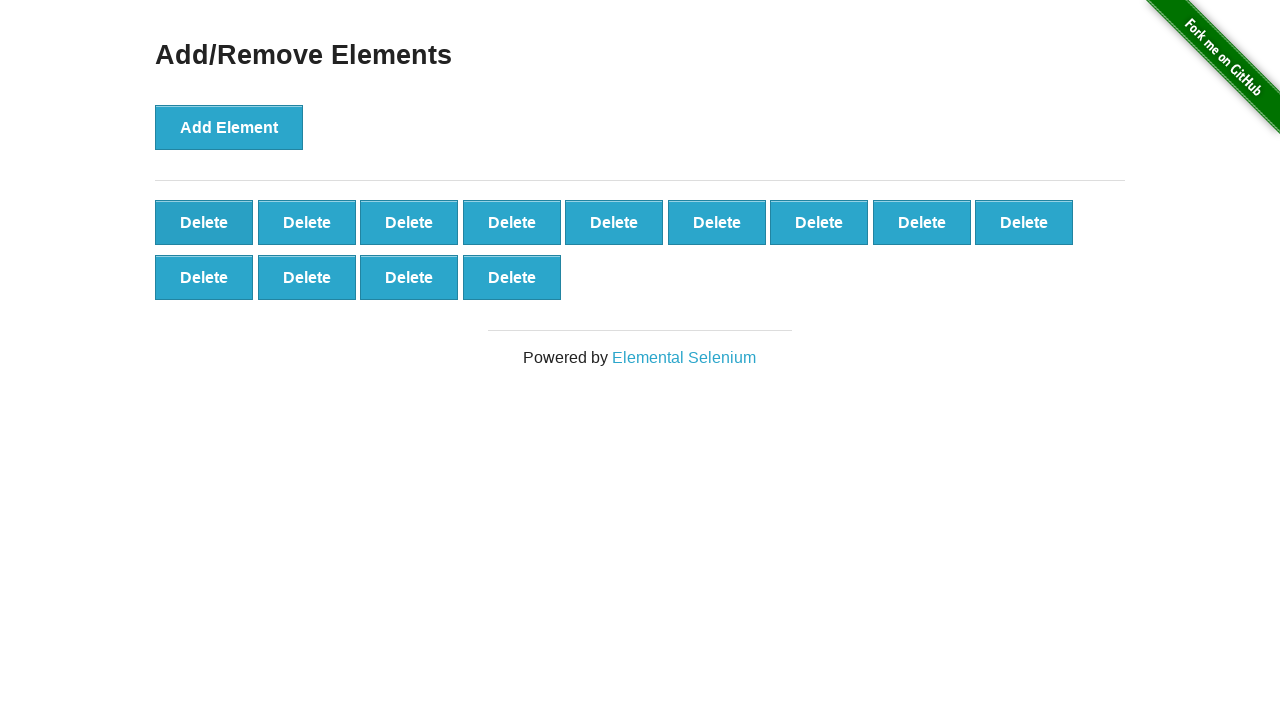

Clicked delete button to remove button (iteration 8/20) at (204, 222) on #elements button.added-manually >> nth=0
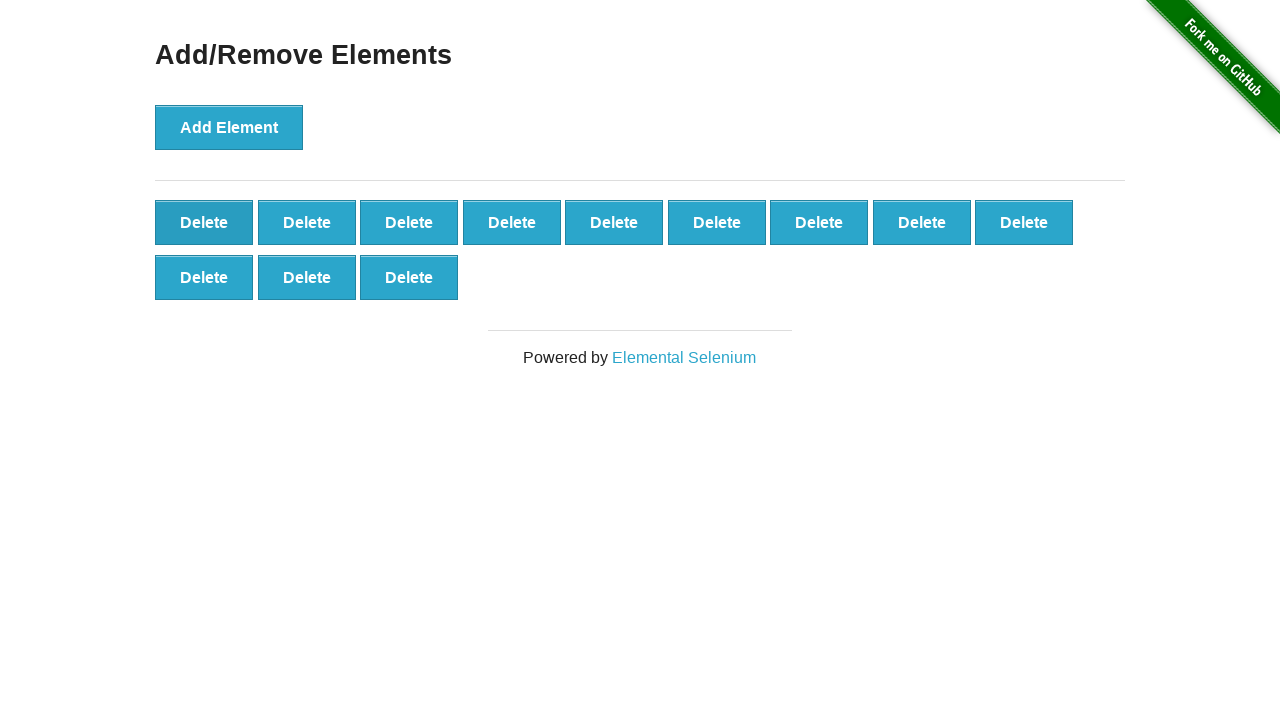

Clicked delete button to remove button (iteration 9/20) at (204, 222) on #elements button.added-manually >> nth=0
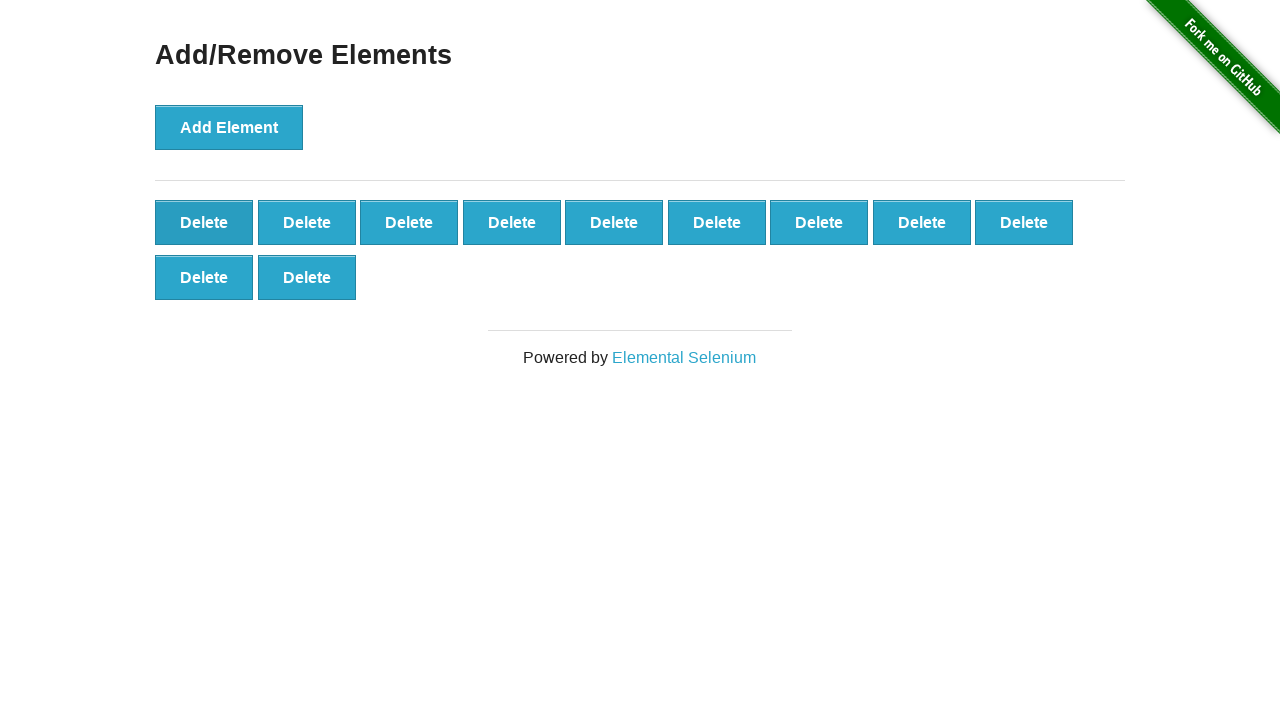

Clicked delete button to remove button (iteration 10/20) at (204, 222) on #elements button.added-manually >> nth=0
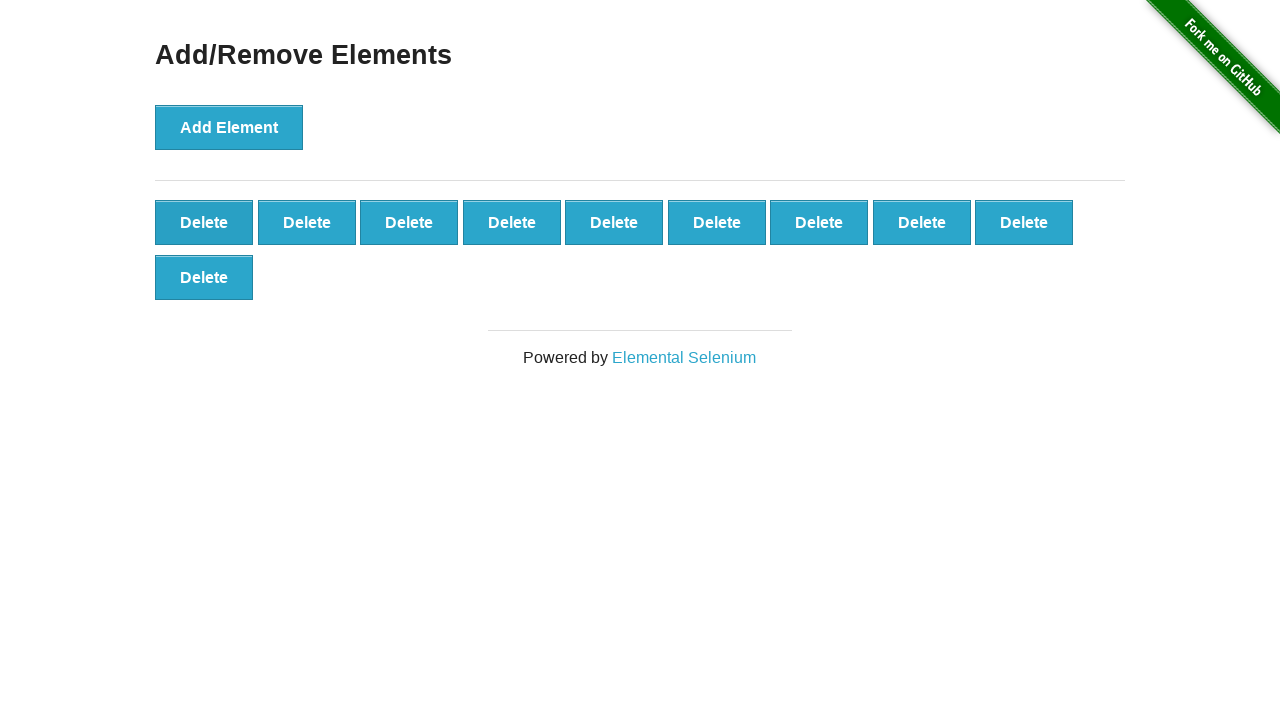

Clicked delete button to remove button (iteration 11/20) at (204, 222) on #elements button.added-manually >> nth=0
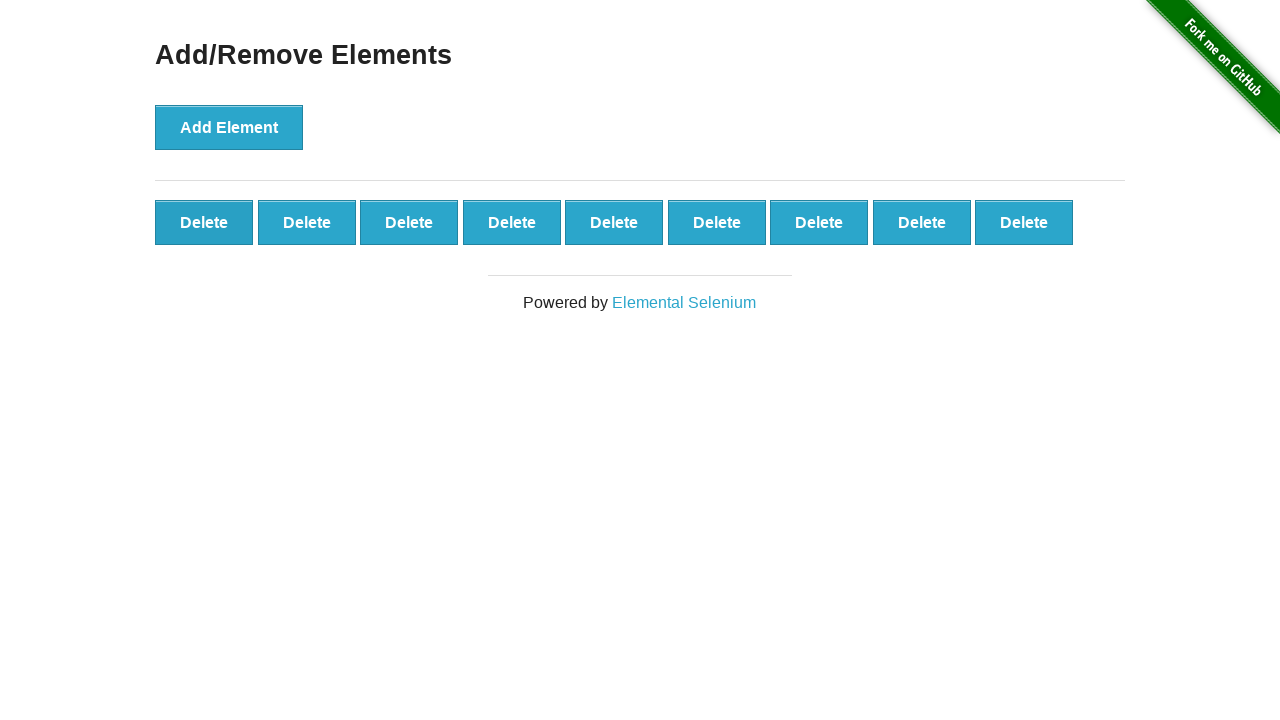

Clicked delete button to remove button (iteration 12/20) at (204, 222) on #elements button.added-manually >> nth=0
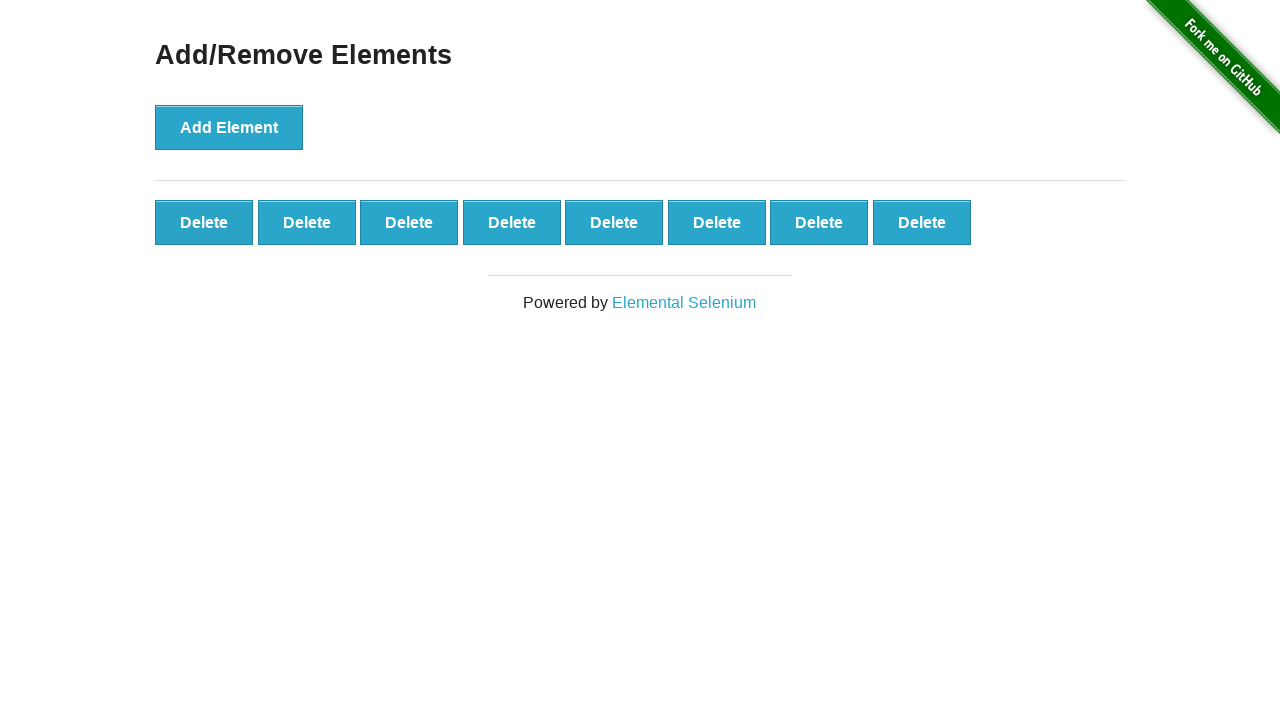

Clicked delete button to remove button (iteration 13/20) at (204, 222) on #elements button.added-manually >> nth=0
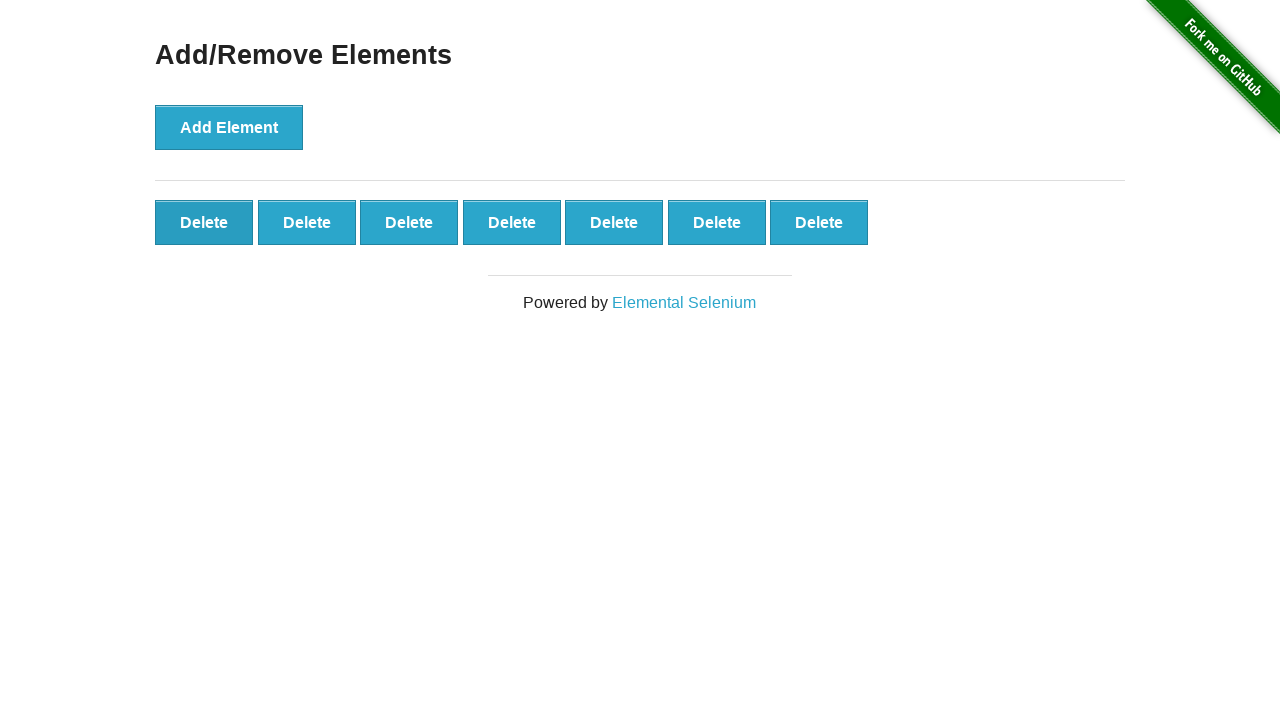

Clicked delete button to remove button (iteration 14/20) at (204, 222) on #elements button.added-manually >> nth=0
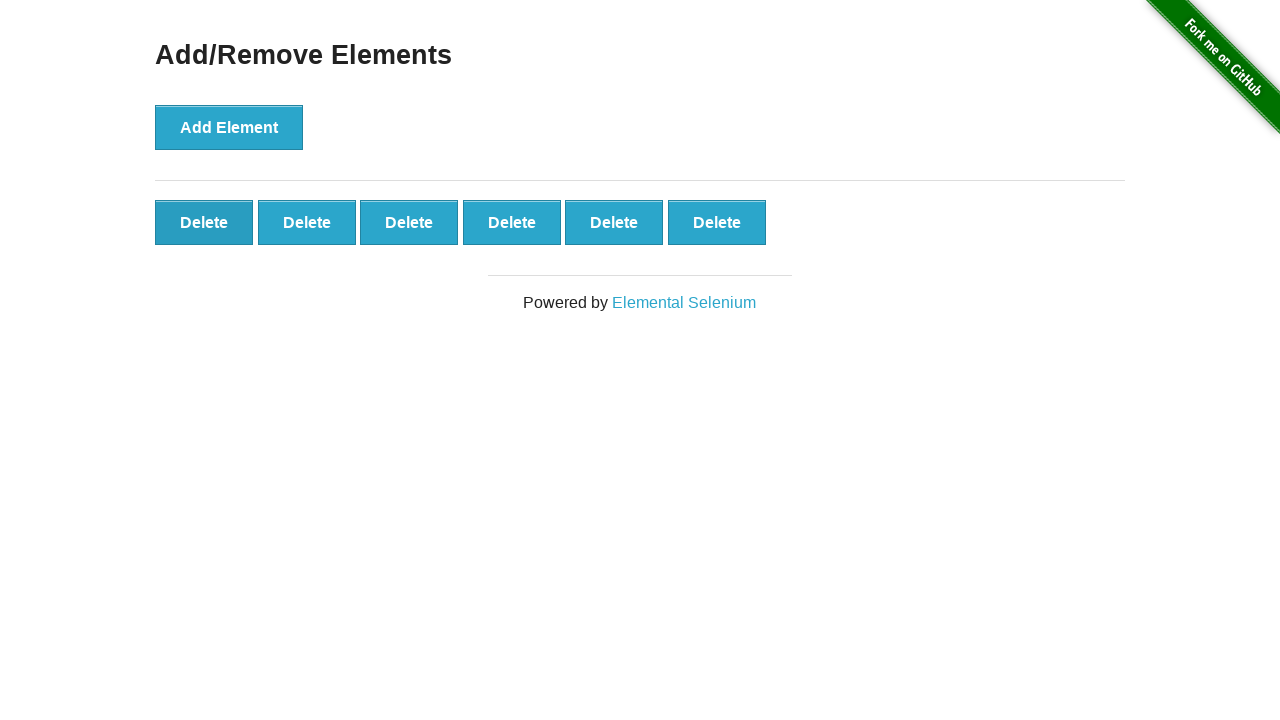

Clicked delete button to remove button (iteration 15/20) at (204, 222) on #elements button.added-manually >> nth=0
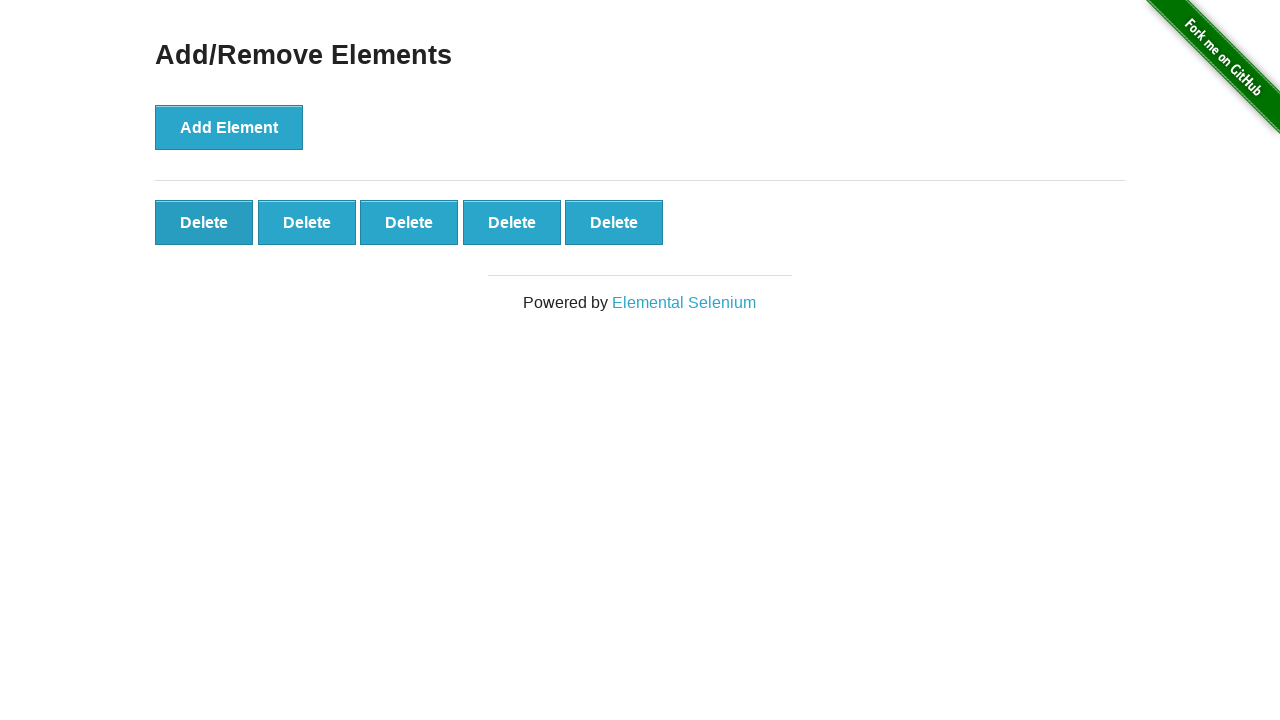

Clicked delete button to remove button (iteration 16/20) at (204, 222) on #elements button.added-manually >> nth=0
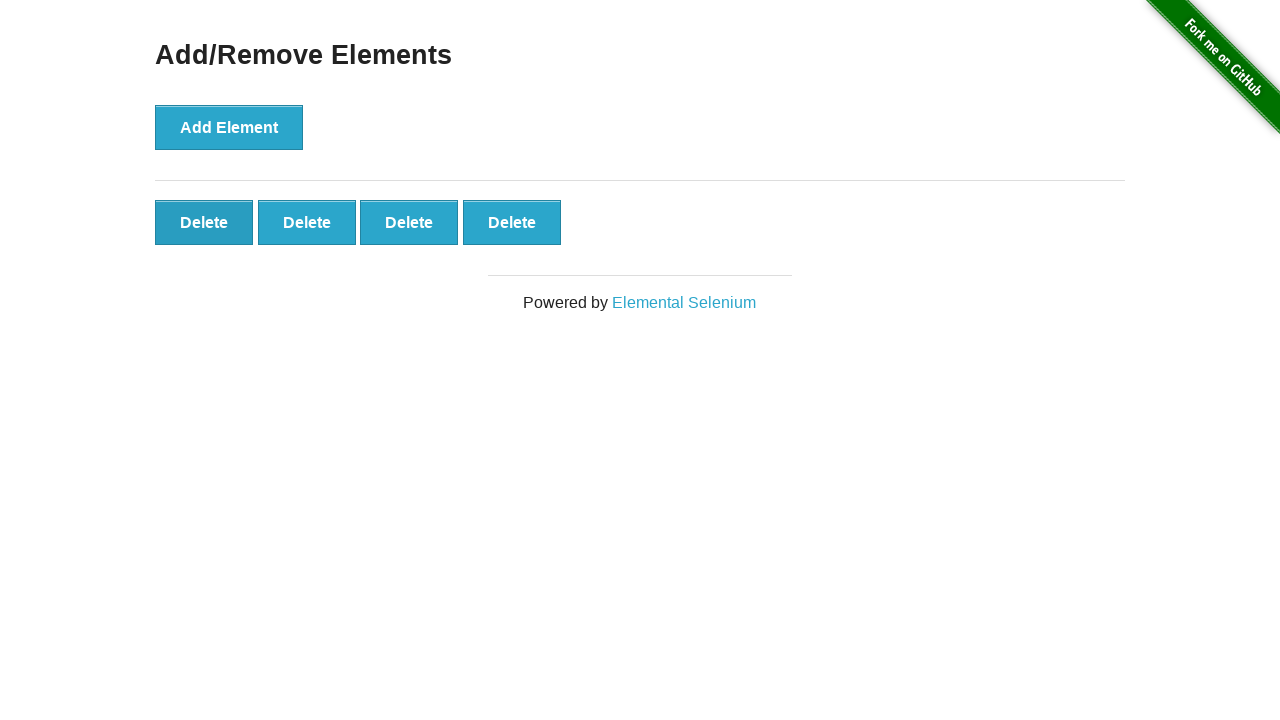

Clicked delete button to remove button (iteration 17/20) at (204, 222) on #elements button.added-manually >> nth=0
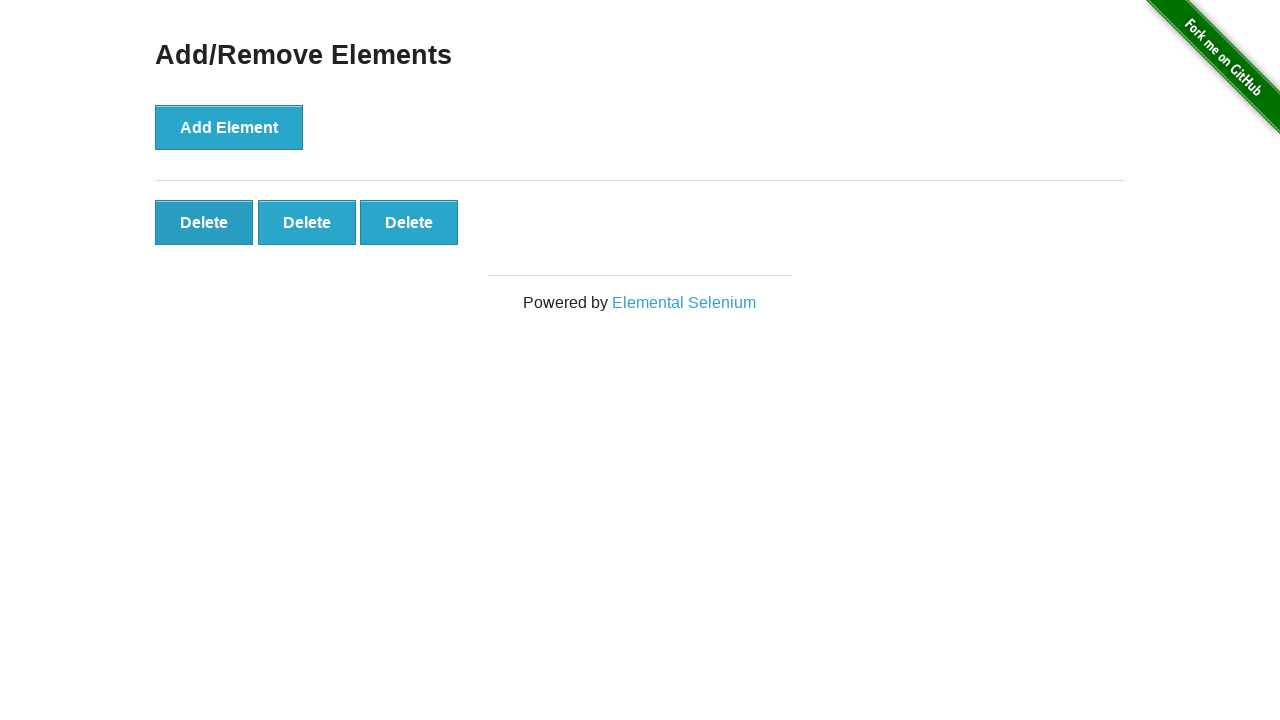

Clicked delete button to remove button (iteration 18/20) at (204, 222) on #elements button.added-manually >> nth=0
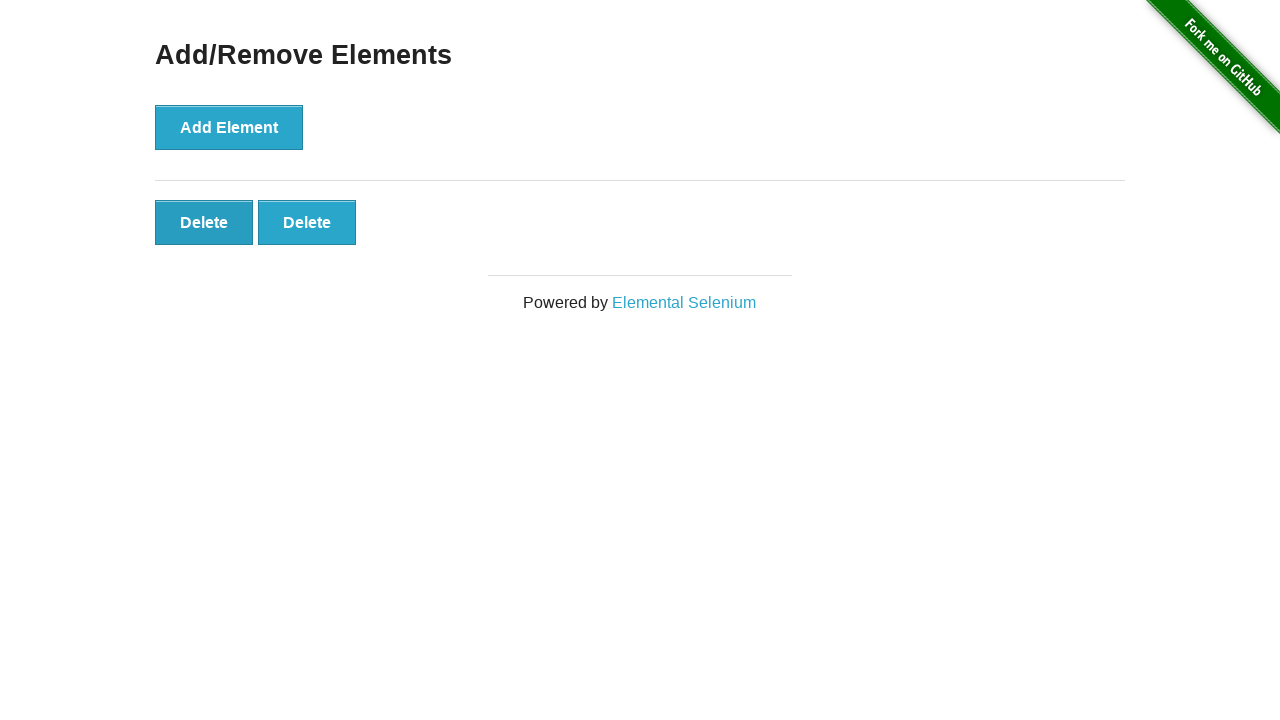

Clicked delete button to remove button (iteration 19/20) at (204, 222) on #elements button.added-manually >> nth=0
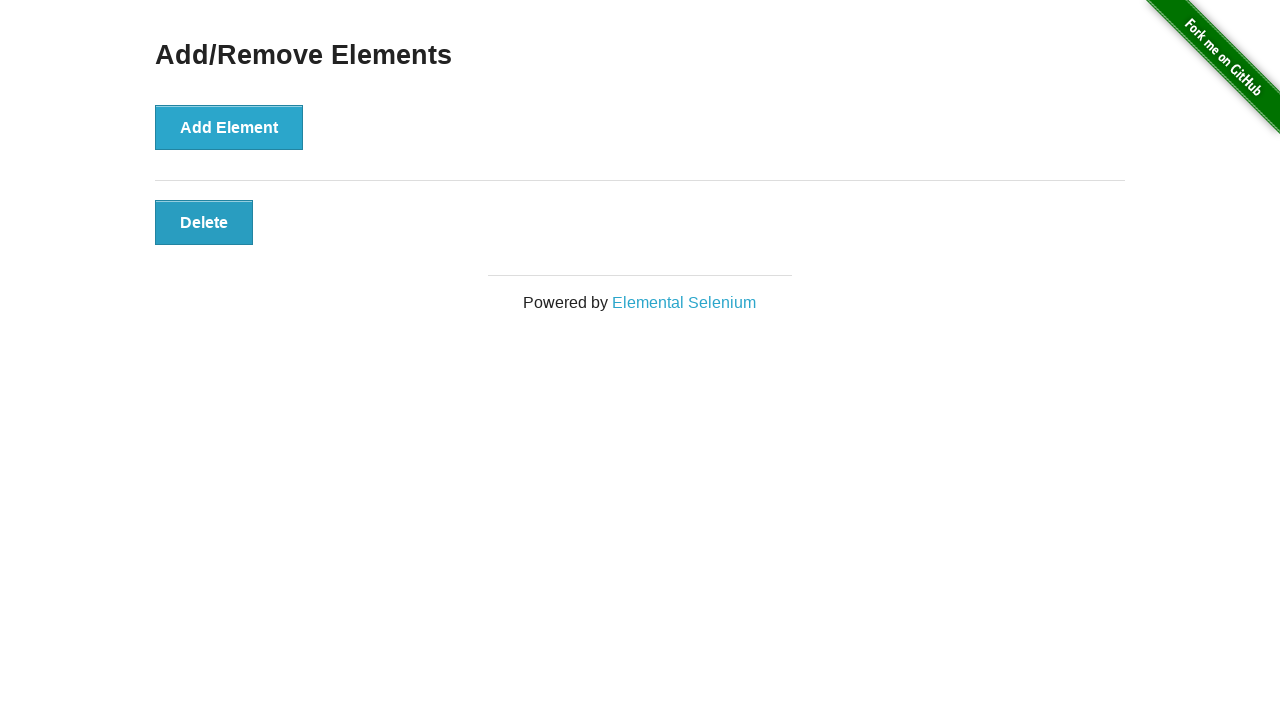

Clicked delete button to remove button (iteration 20/20) at (204, 222) on #elements button.added-manually >> nth=0
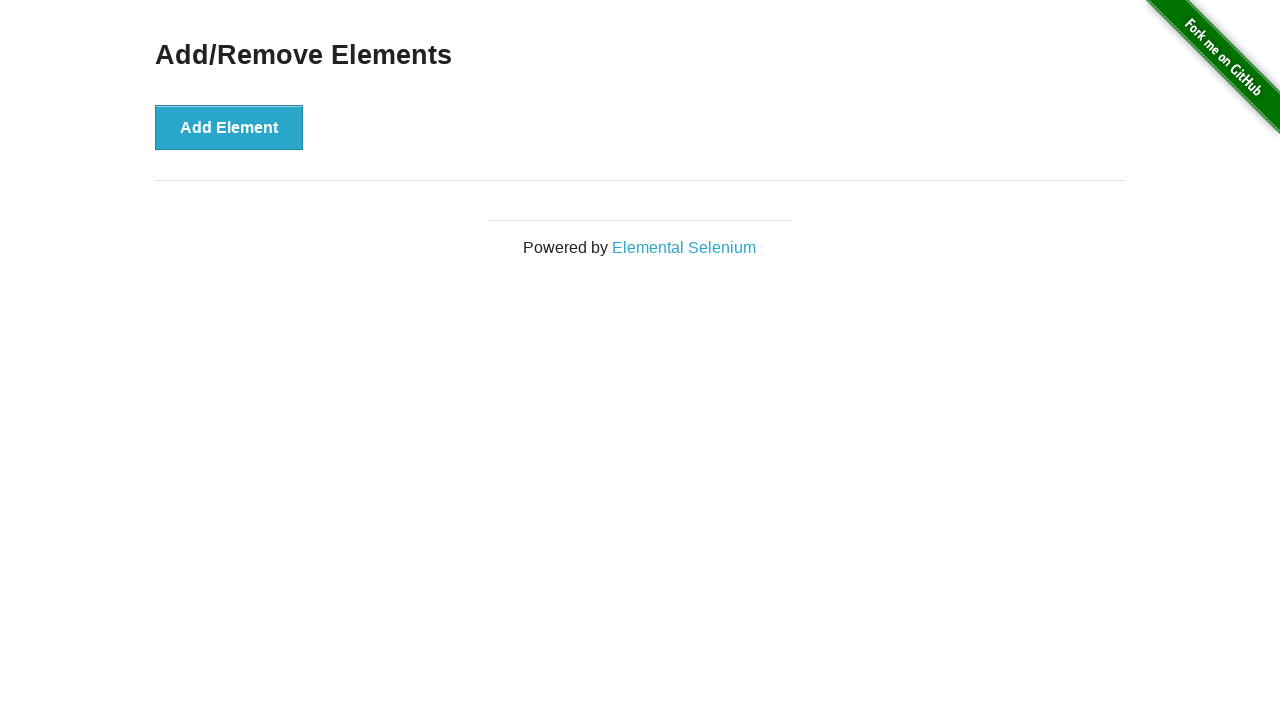

Waited for DOM to update after removing all buttons
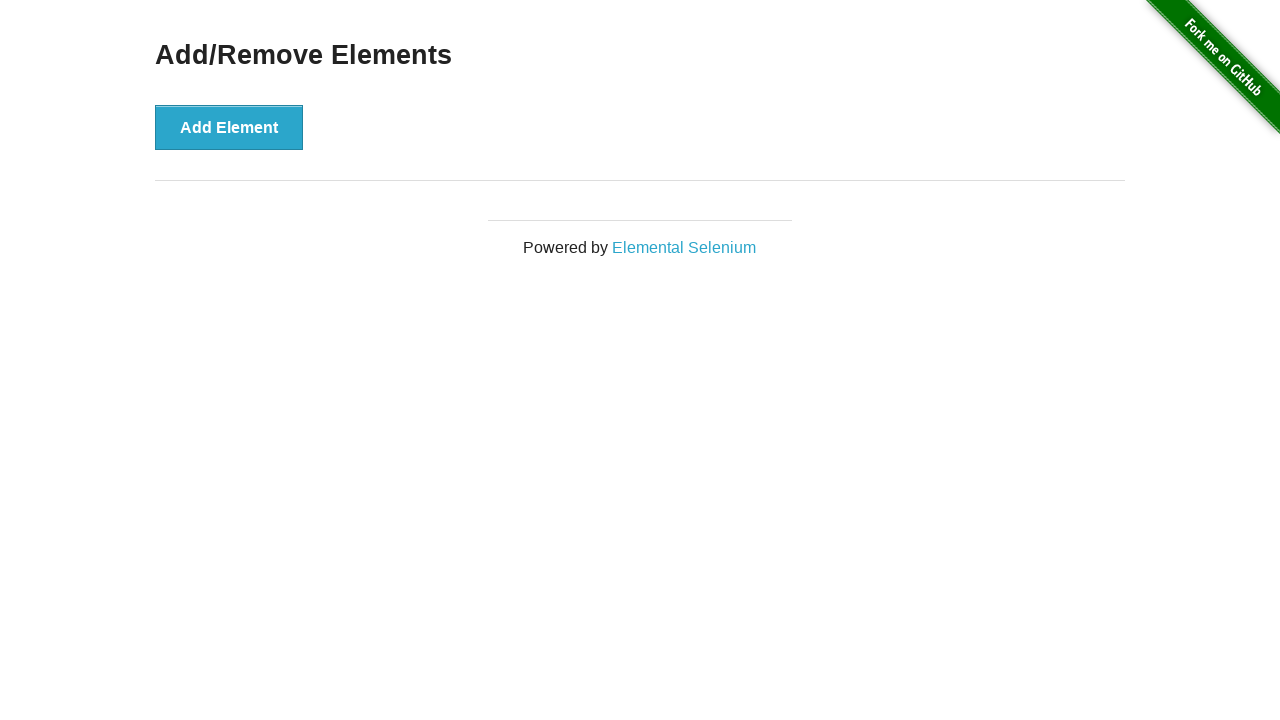

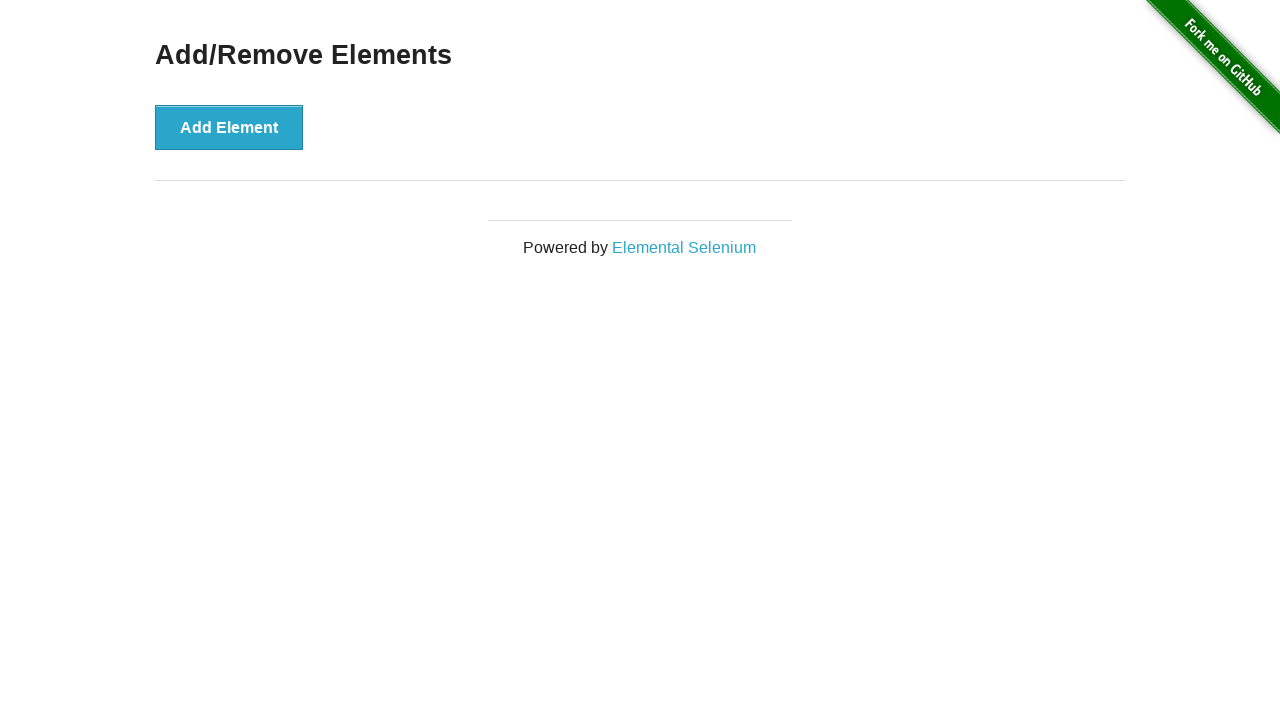